Tests infinite scroll functionality by scrolling down and up multiple times using JavaScript executor

Starting URL: https://practice.cydeo.com/infinite_scroll

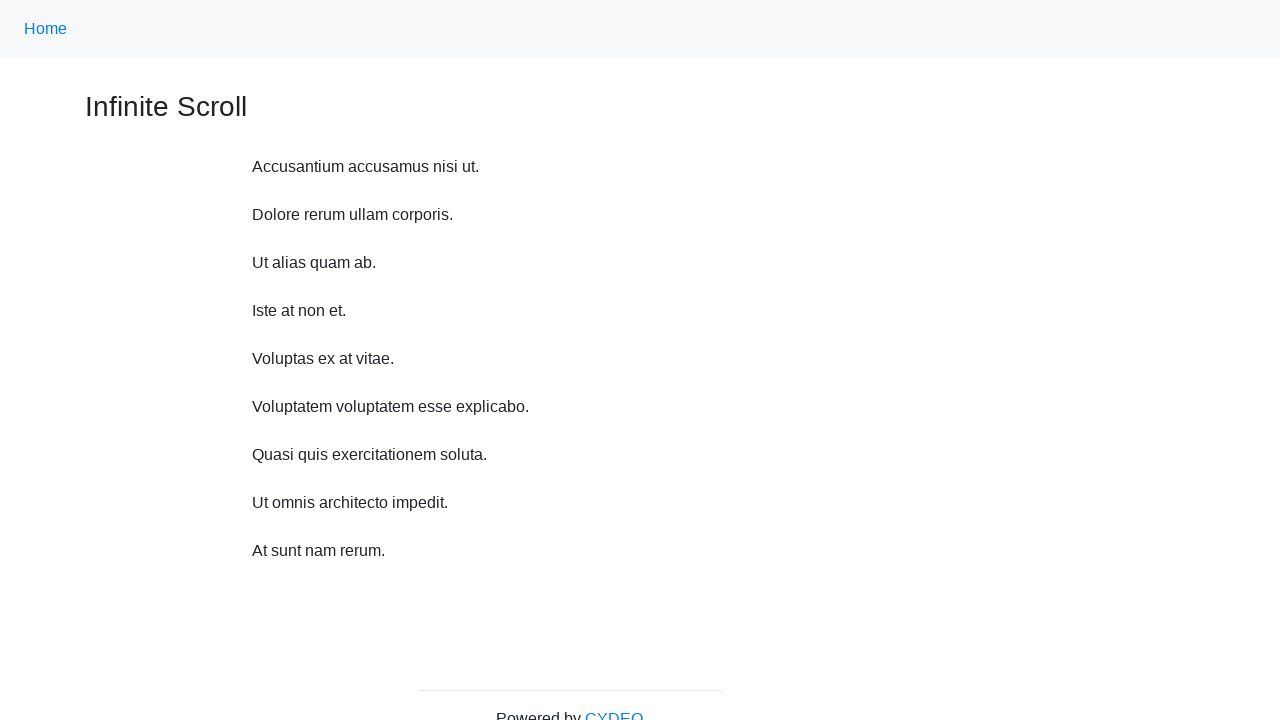

Scrolled down 750 pixels using JavaScript executor
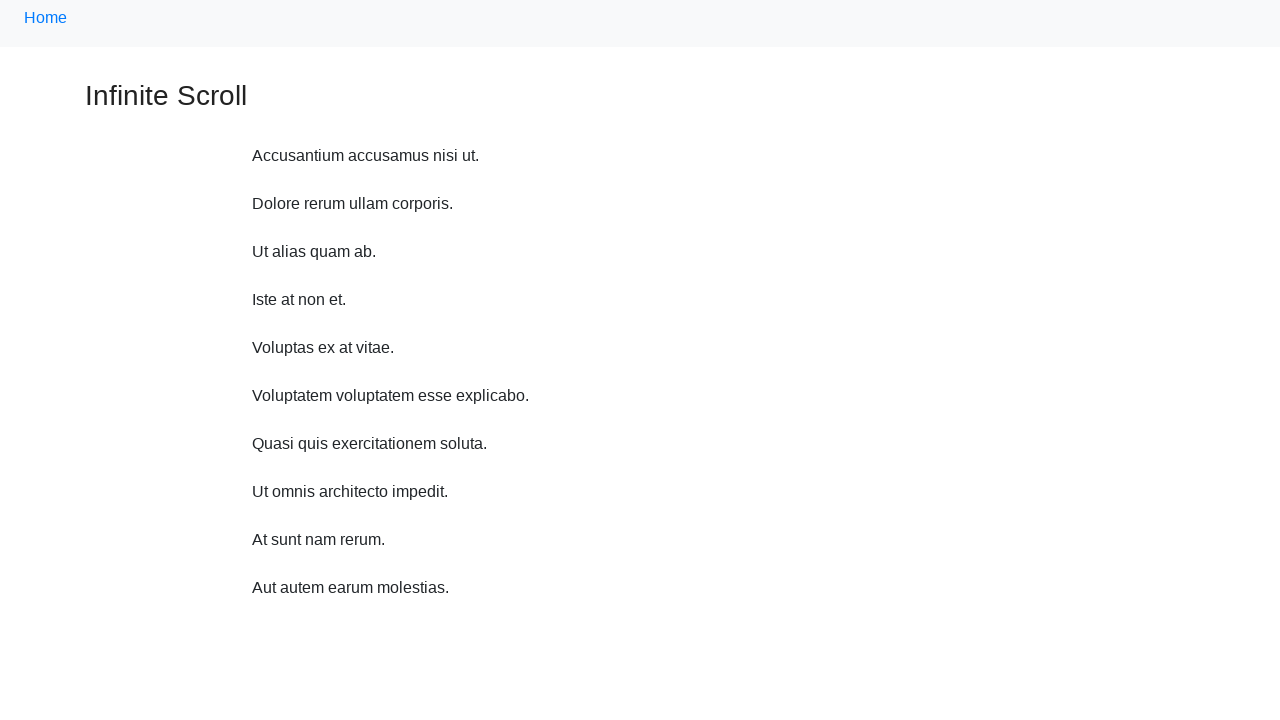

Waited 1 second for content to load after scrolling down
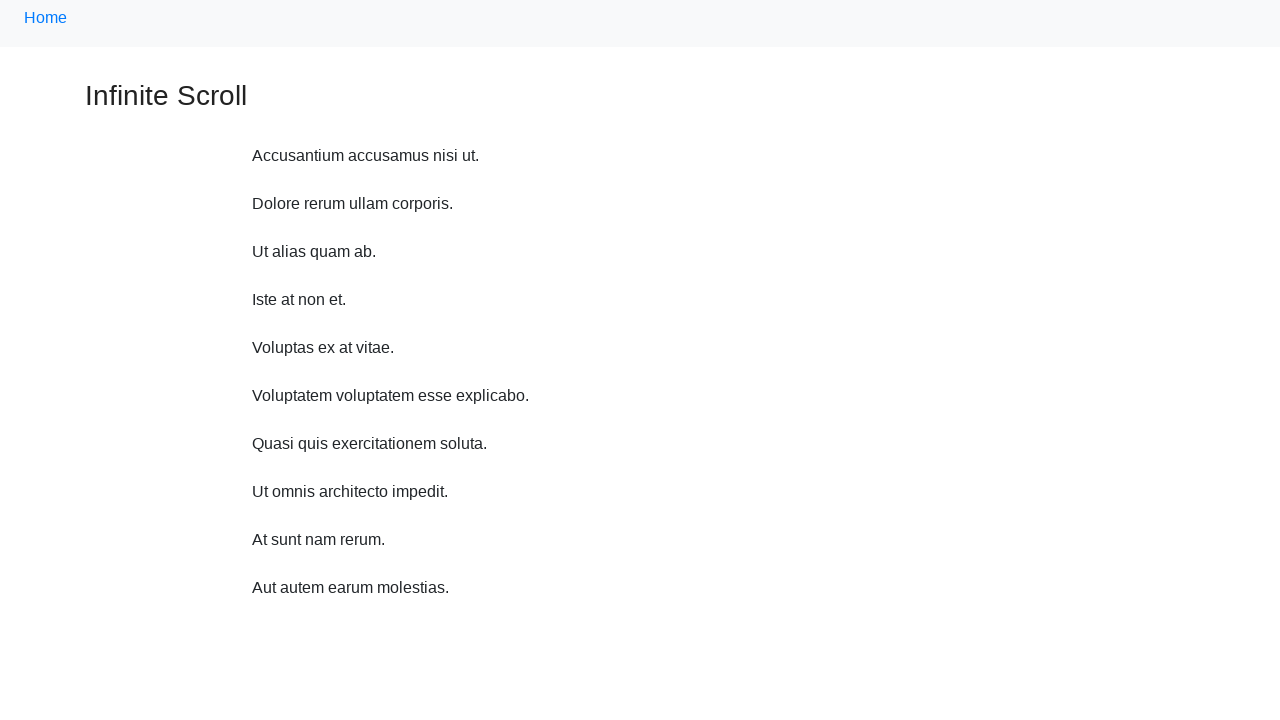

Scrolled down 750 pixels using JavaScript executor
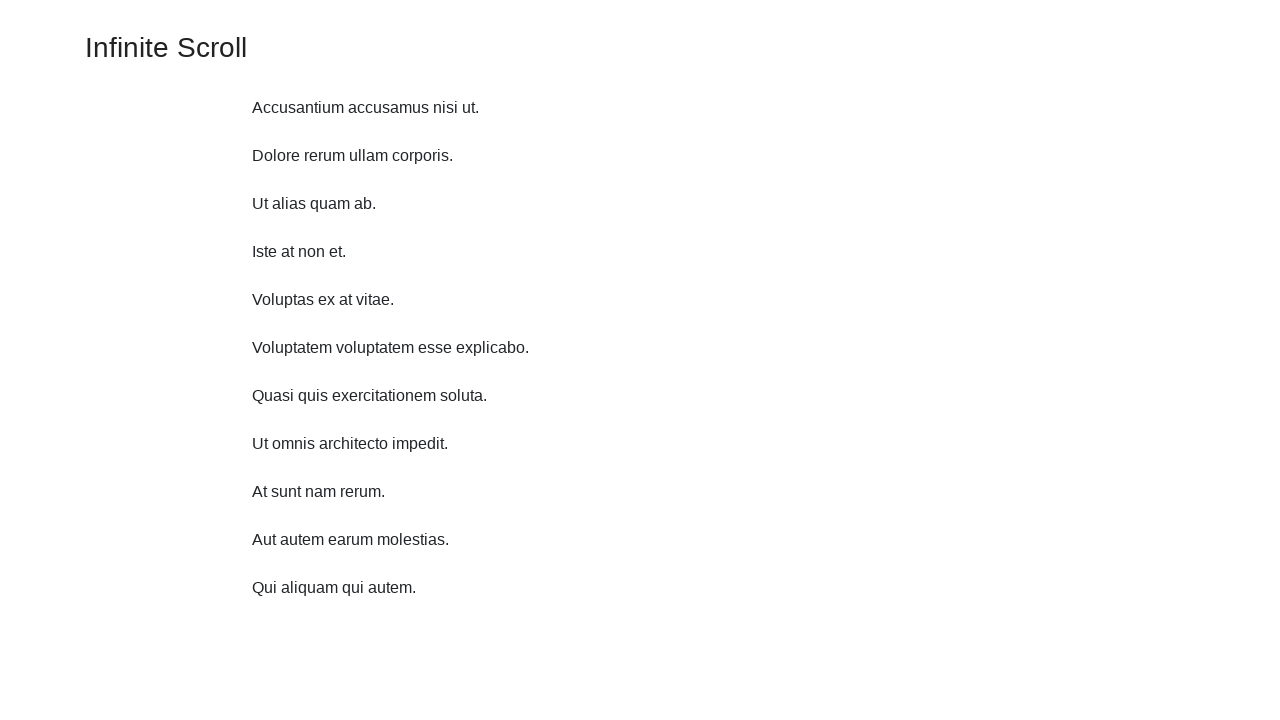

Waited 1 second for content to load after scrolling down
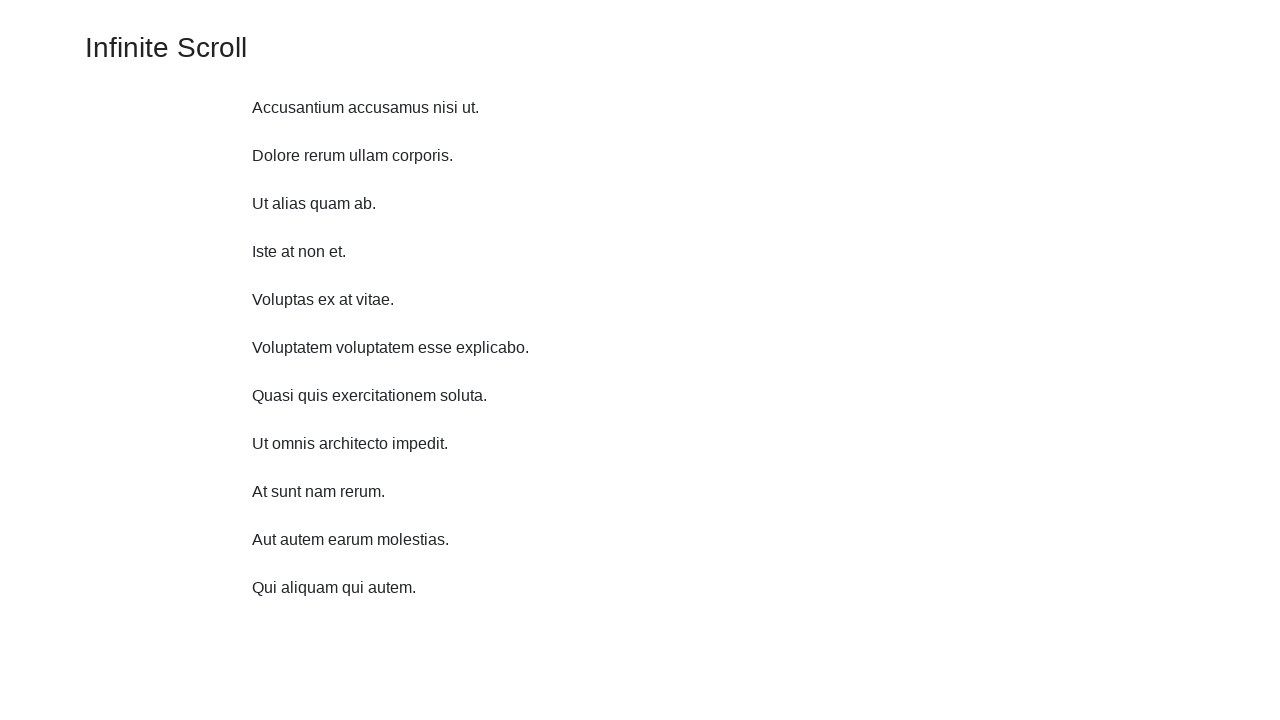

Scrolled down 750 pixels using JavaScript executor
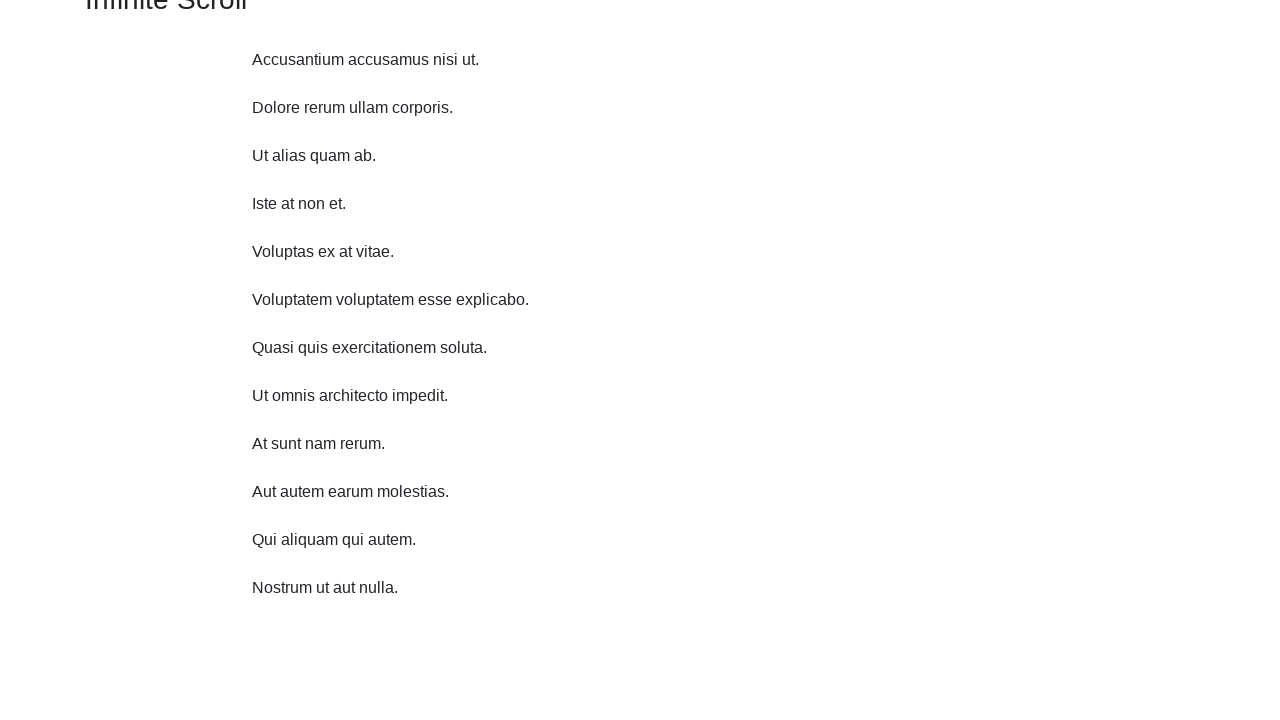

Waited 1 second for content to load after scrolling down
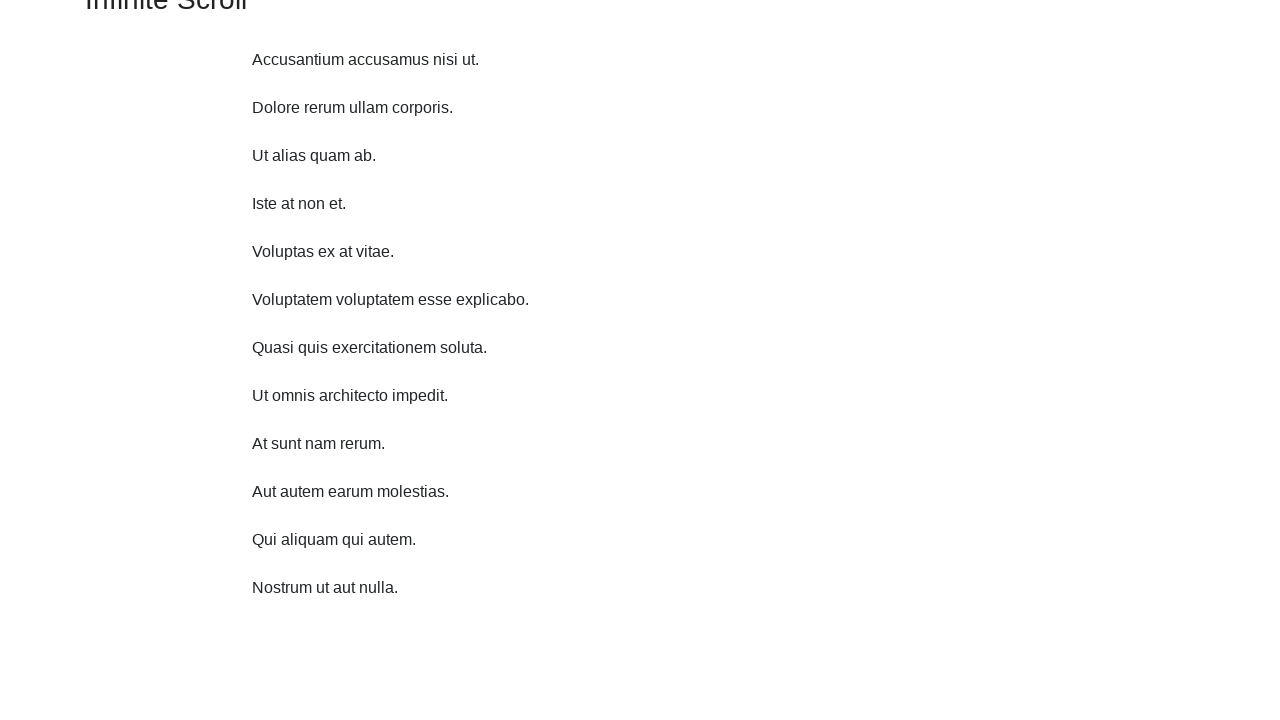

Scrolled down 750 pixels using JavaScript executor
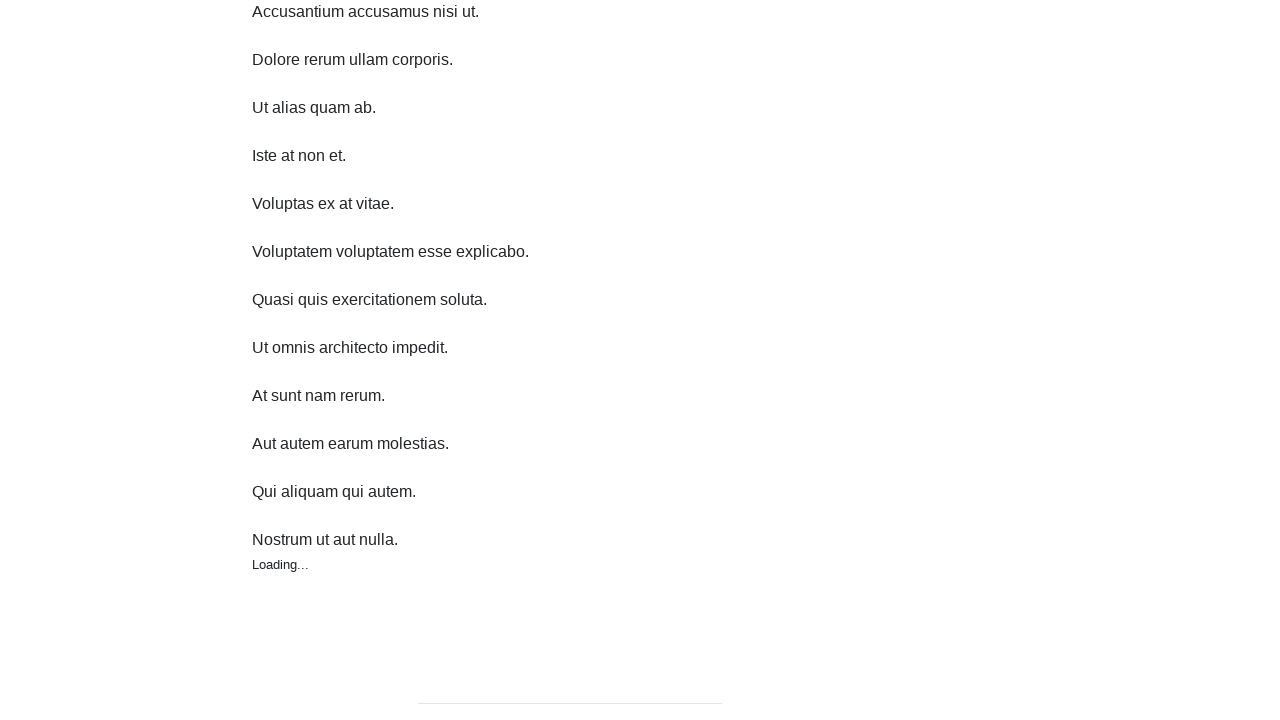

Waited 1 second for content to load after scrolling down
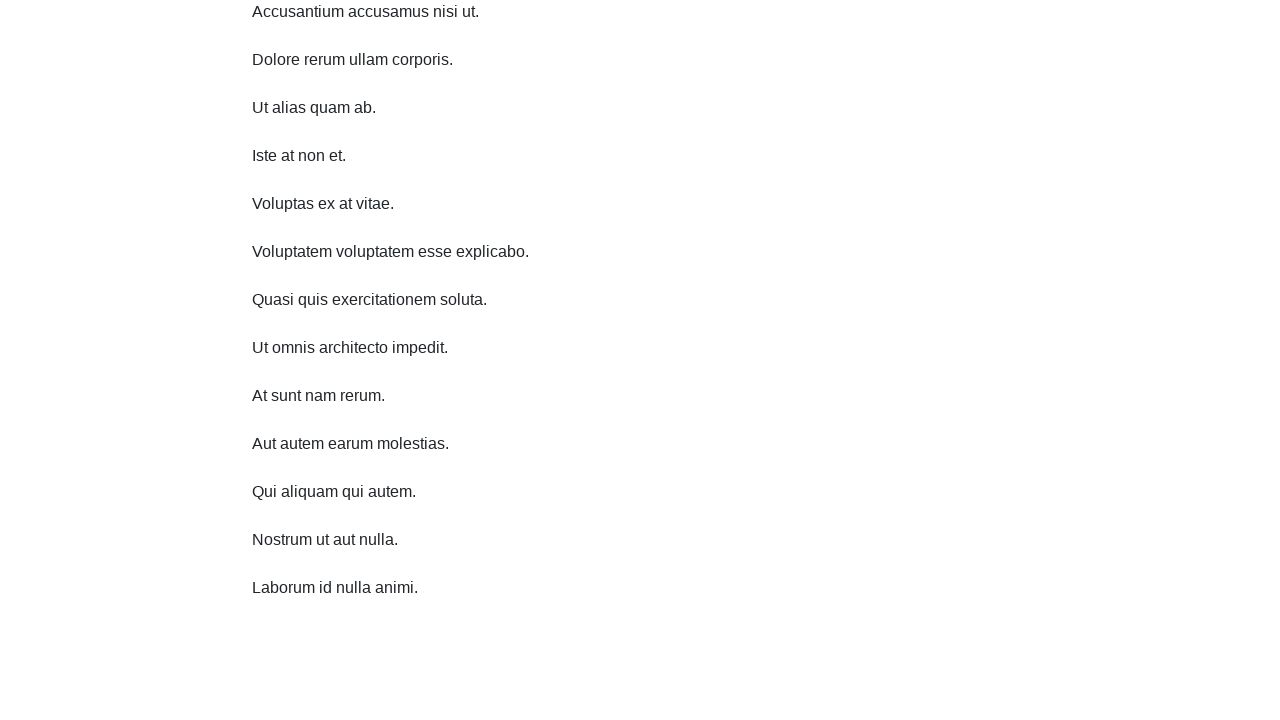

Scrolled down 750 pixels using JavaScript executor
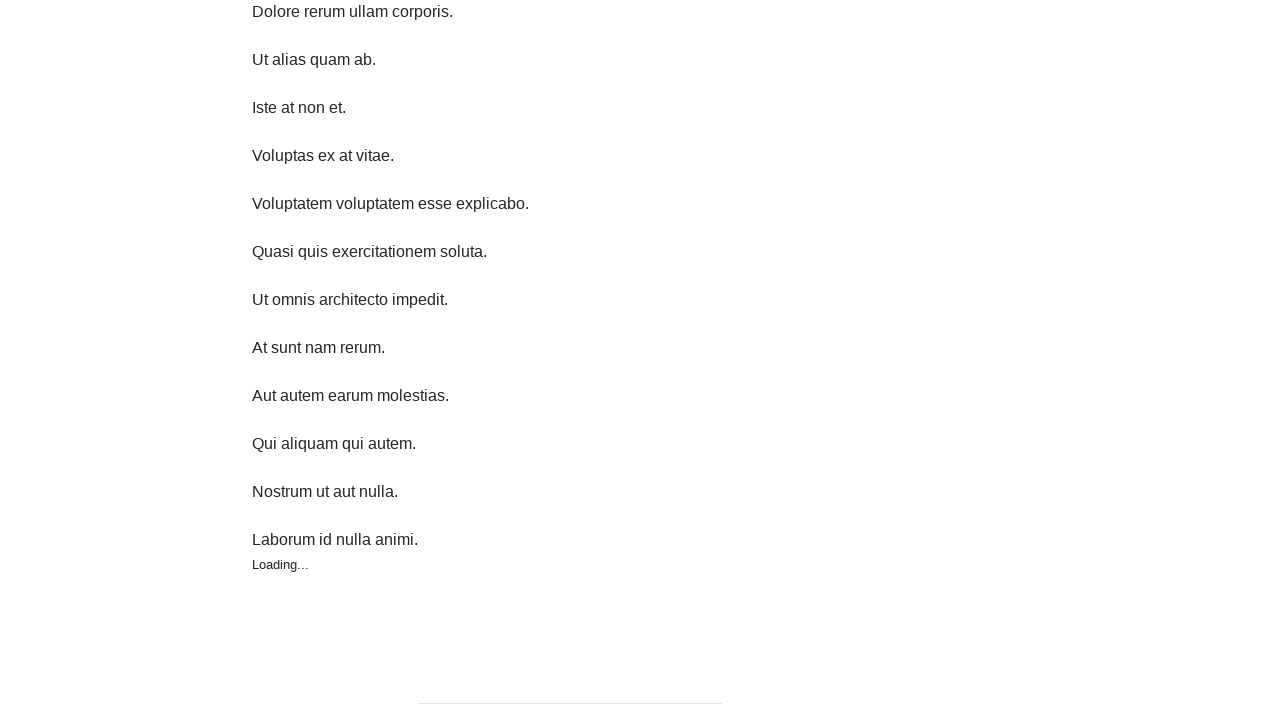

Waited 1 second for content to load after scrolling down
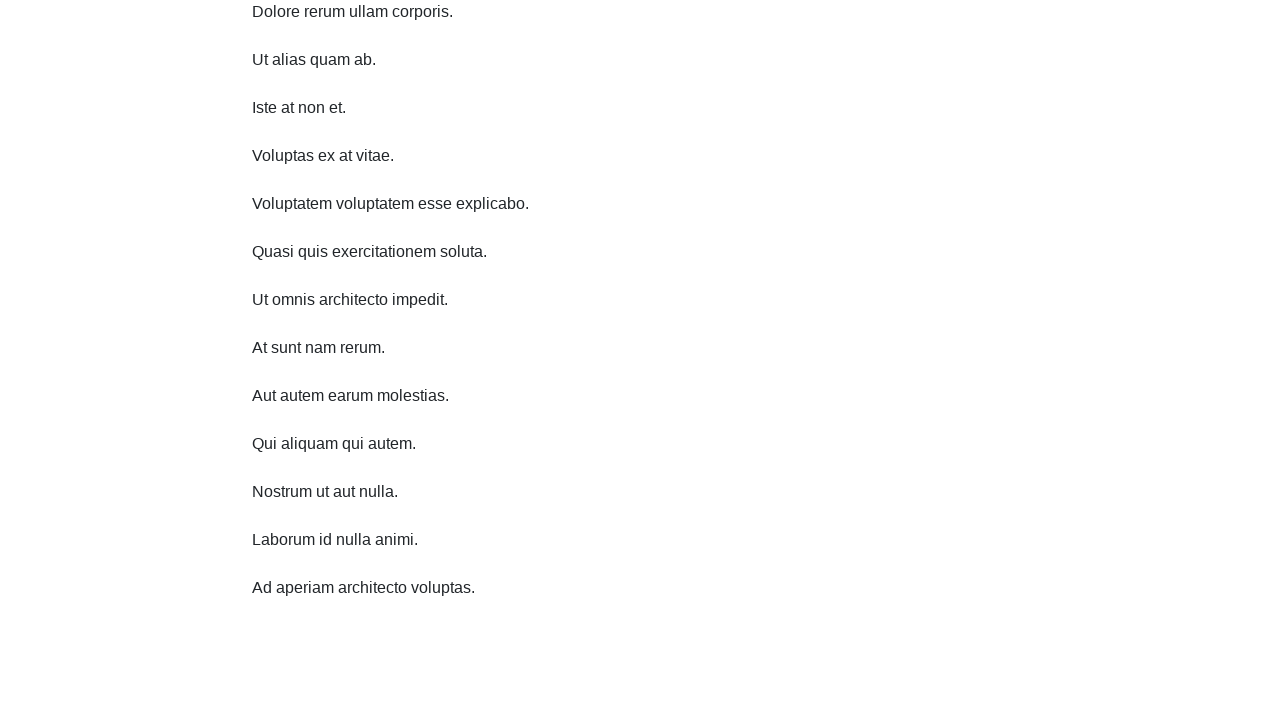

Scrolled down 750 pixels using JavaScript executor
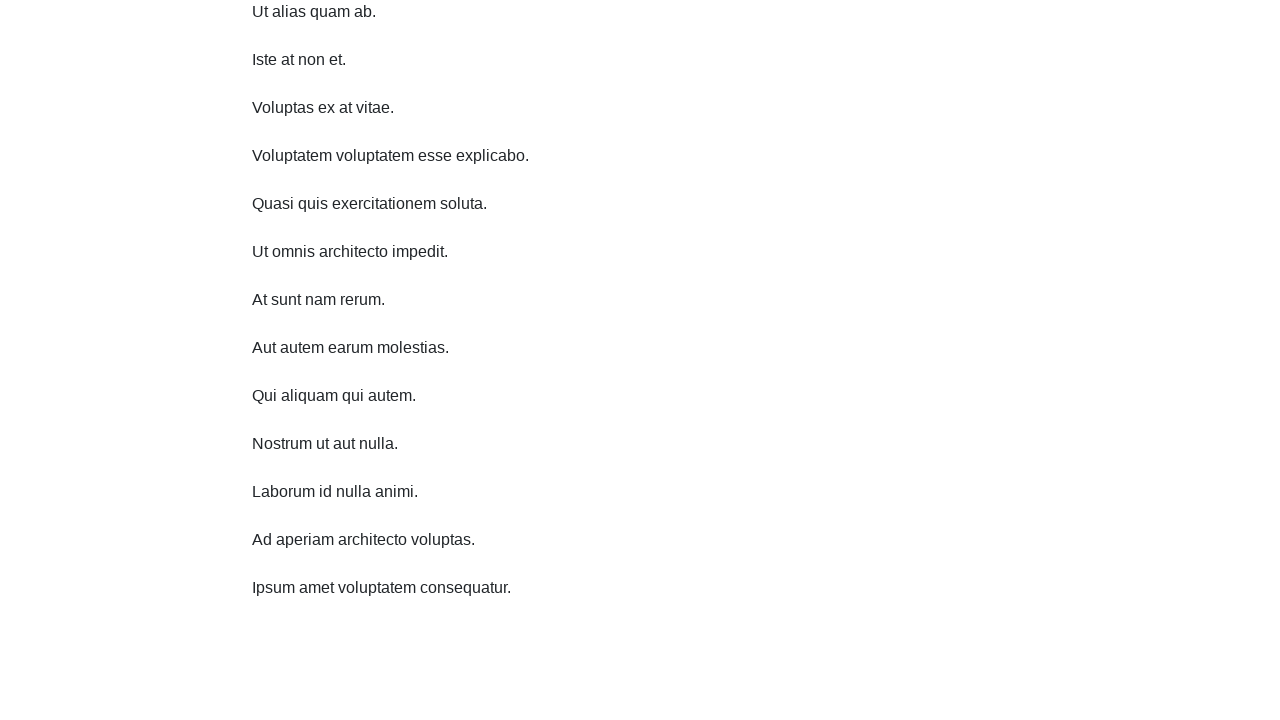

Waited 1 second for content to load after scrolling down
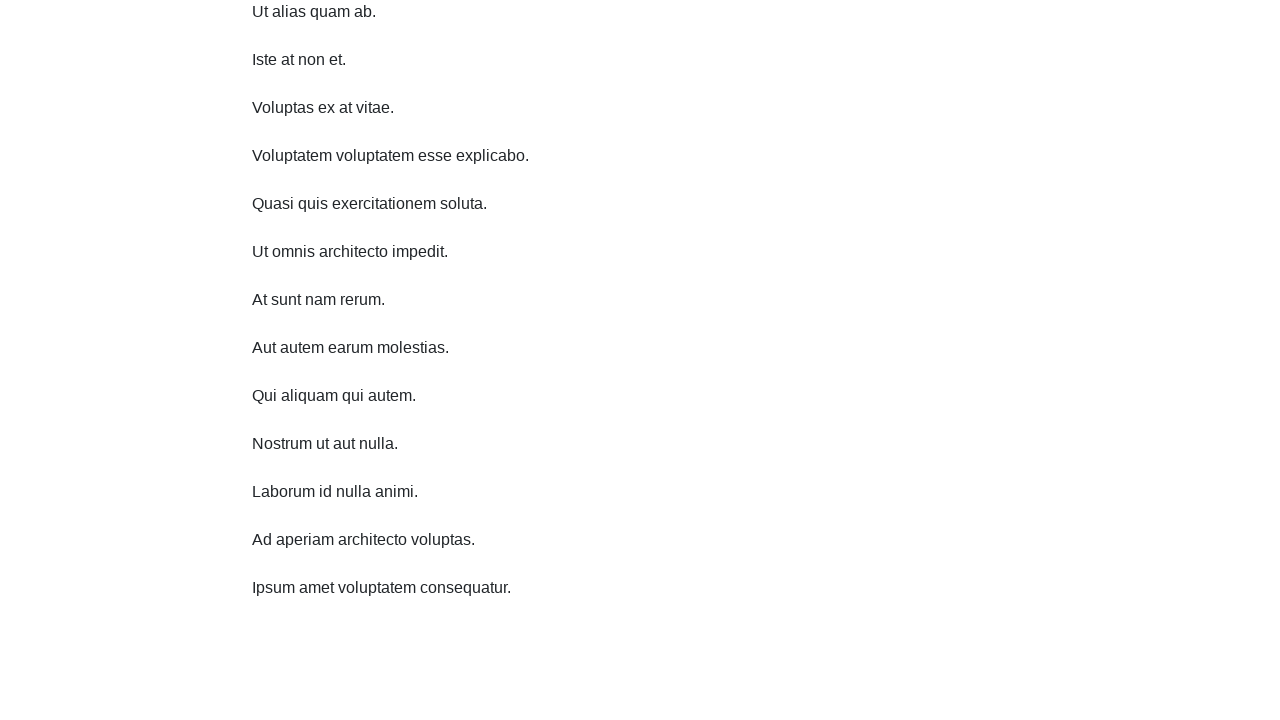

Scrolled down 750 pixels using JavaScript executor
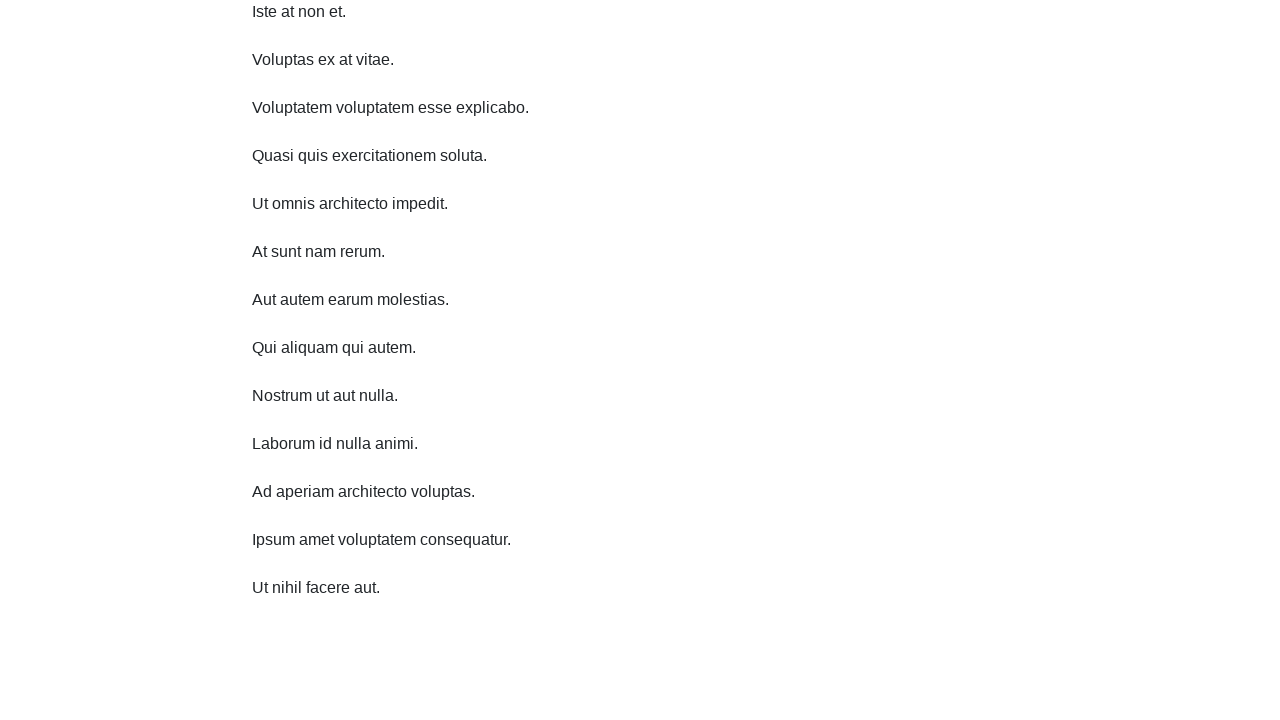

Waited 1 second for content to load after scrolling down
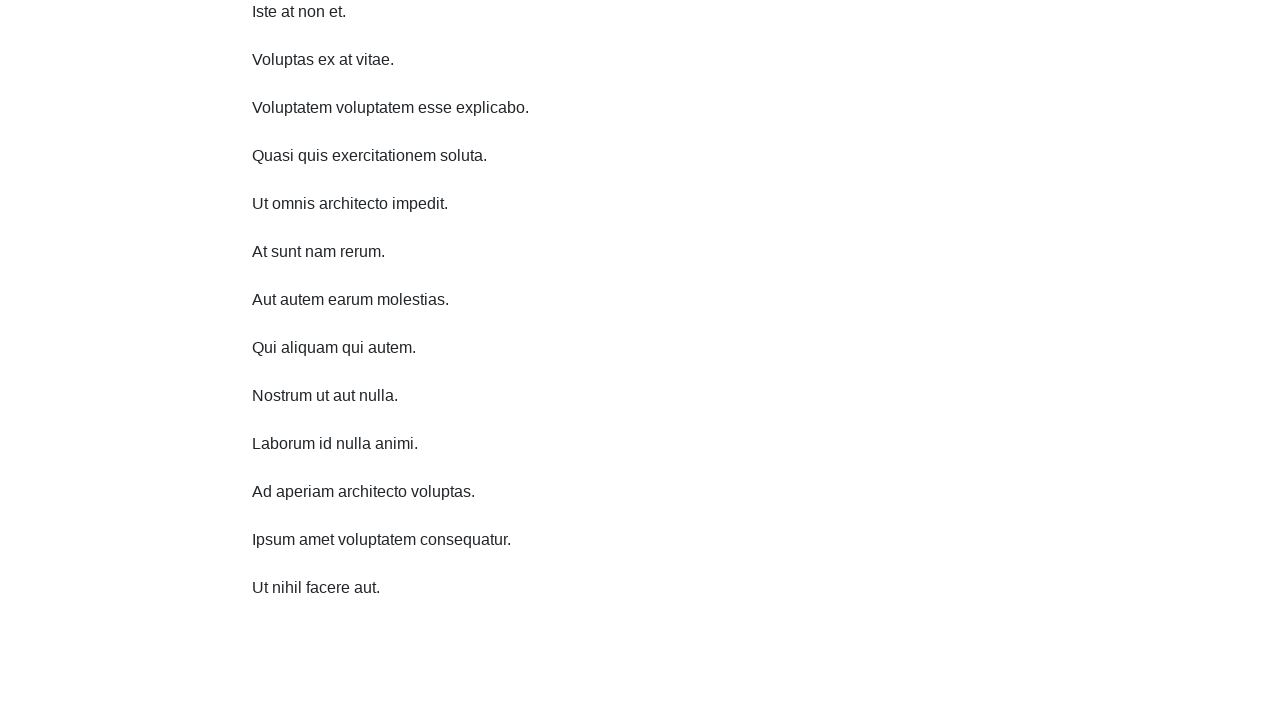

Scrolled down 750 pixels using JavaScript executor
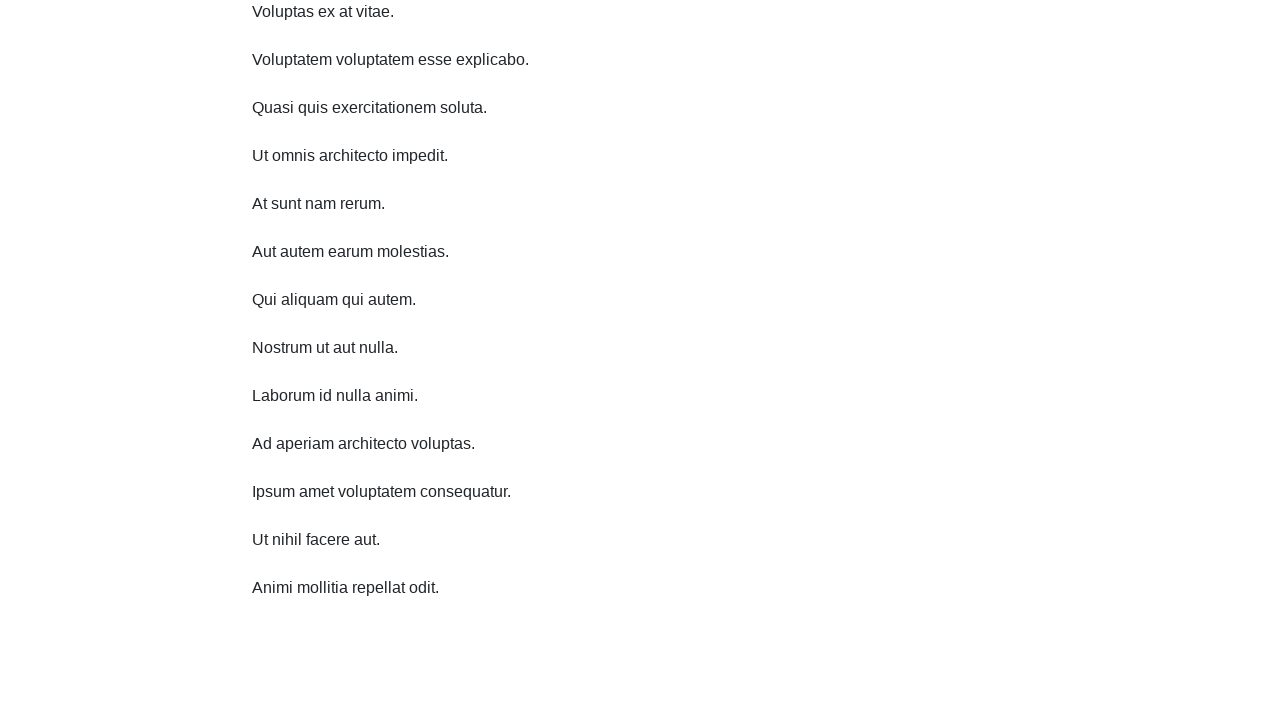

Waited 1 second for content to load after scrolling down
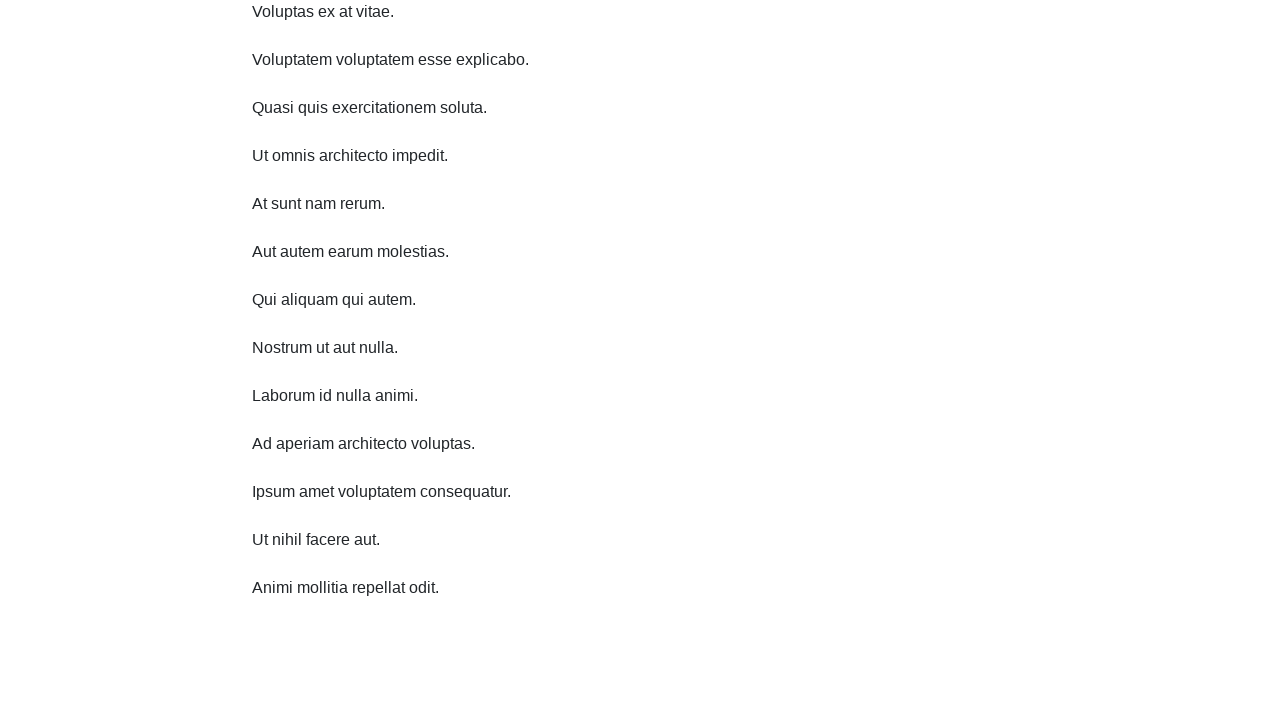

Scrolled down 750 pixels using JavaScript executor
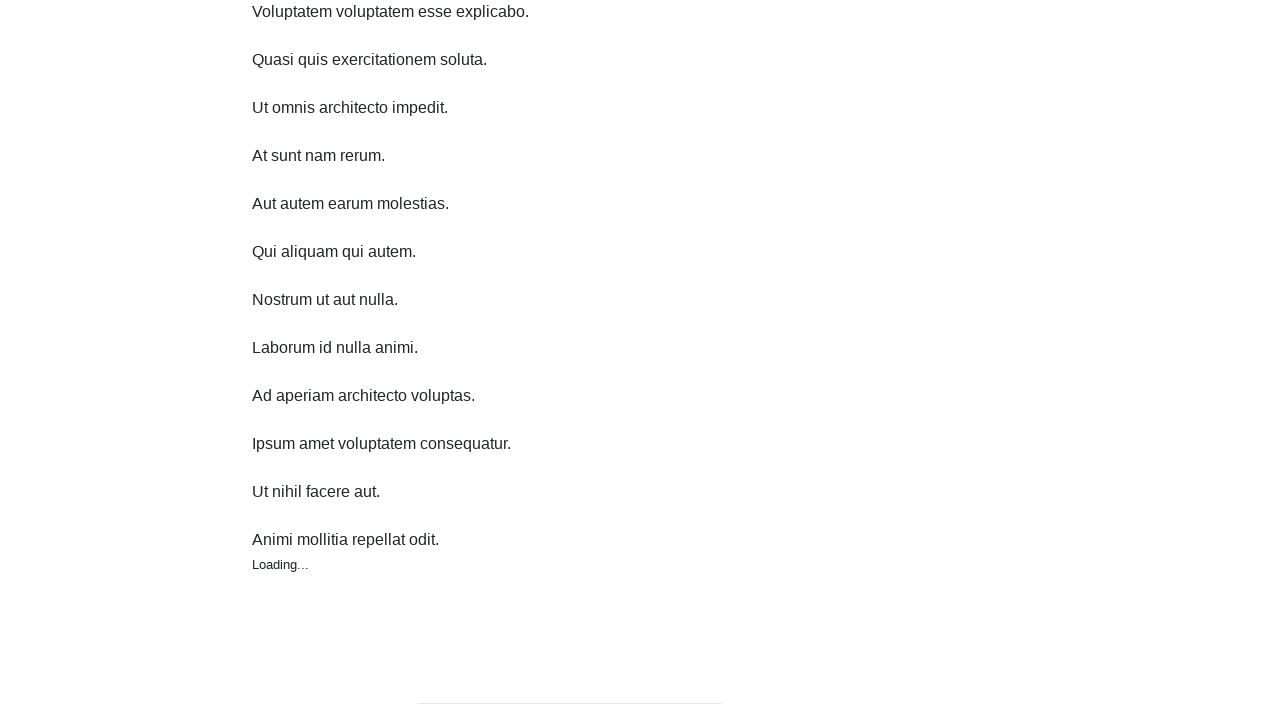

Waited 1 second for content to load after scrolling down
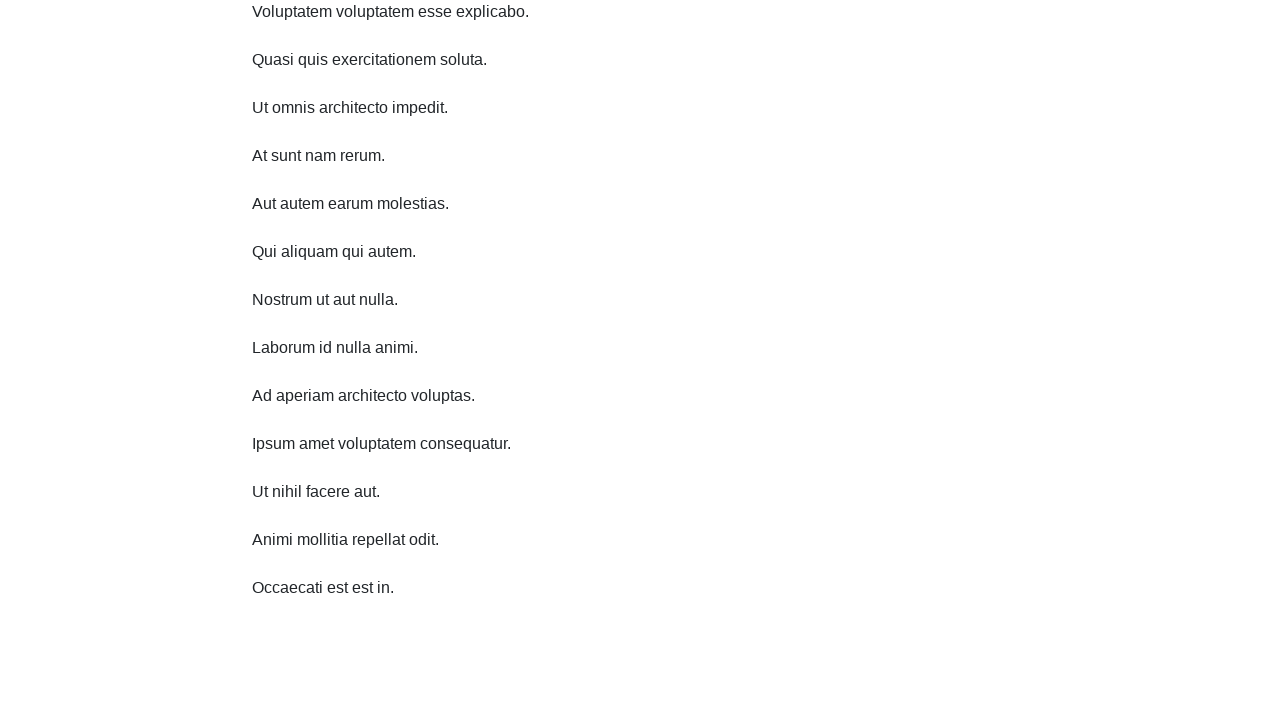

Scrolled down 750 pixels using JavaScript executor
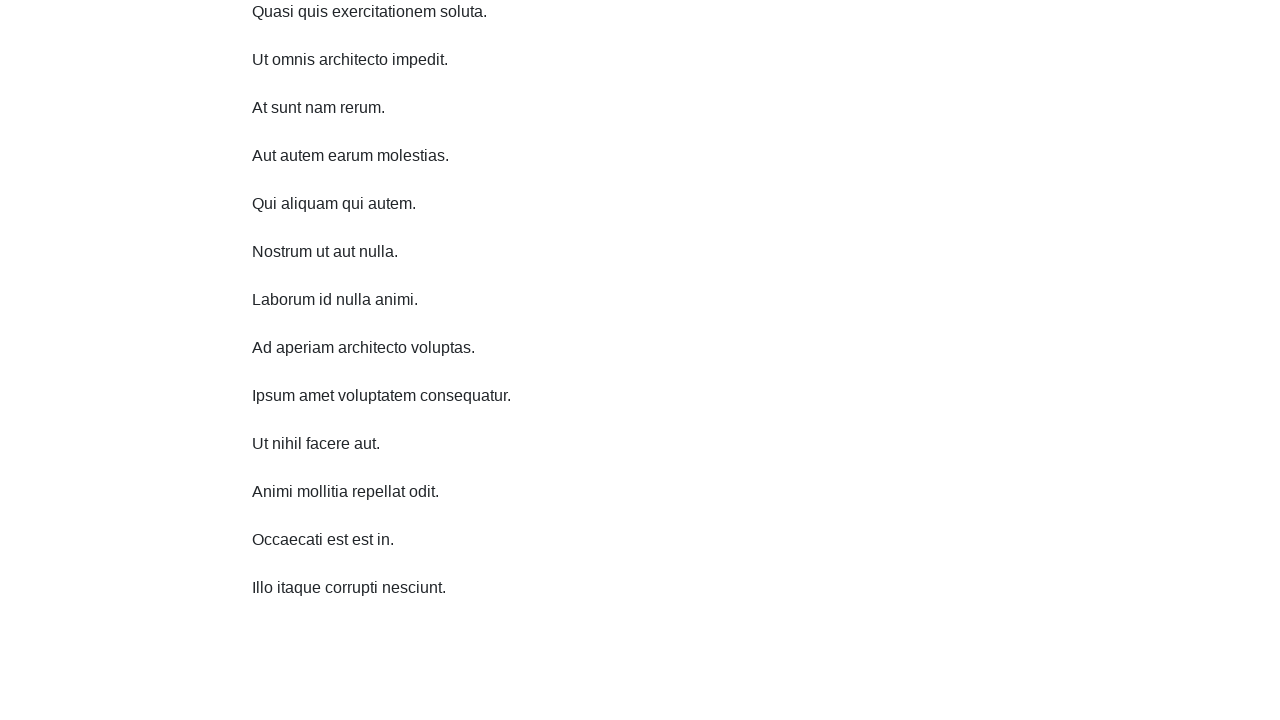

Waited 1 second for content to load after scrolling down
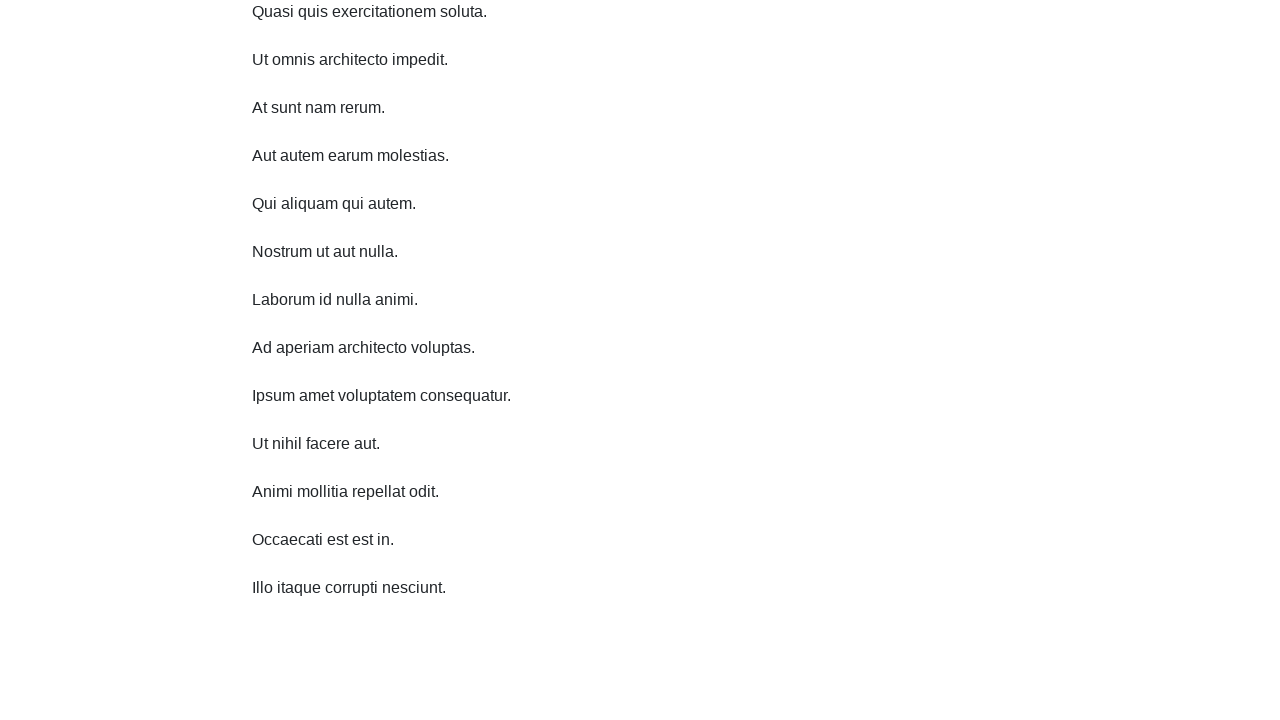

Scrolled up 750 pixels using JavaScript executor
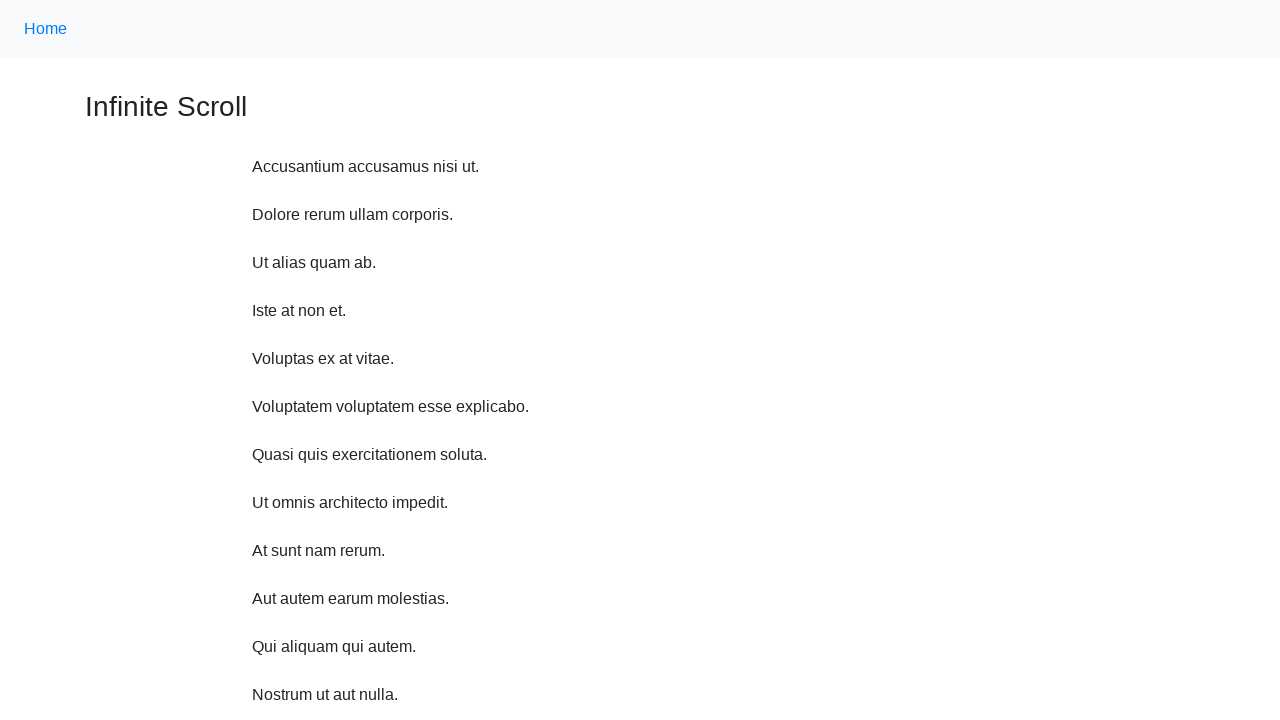

Waited 1 second for content to stabilize after scrolling up
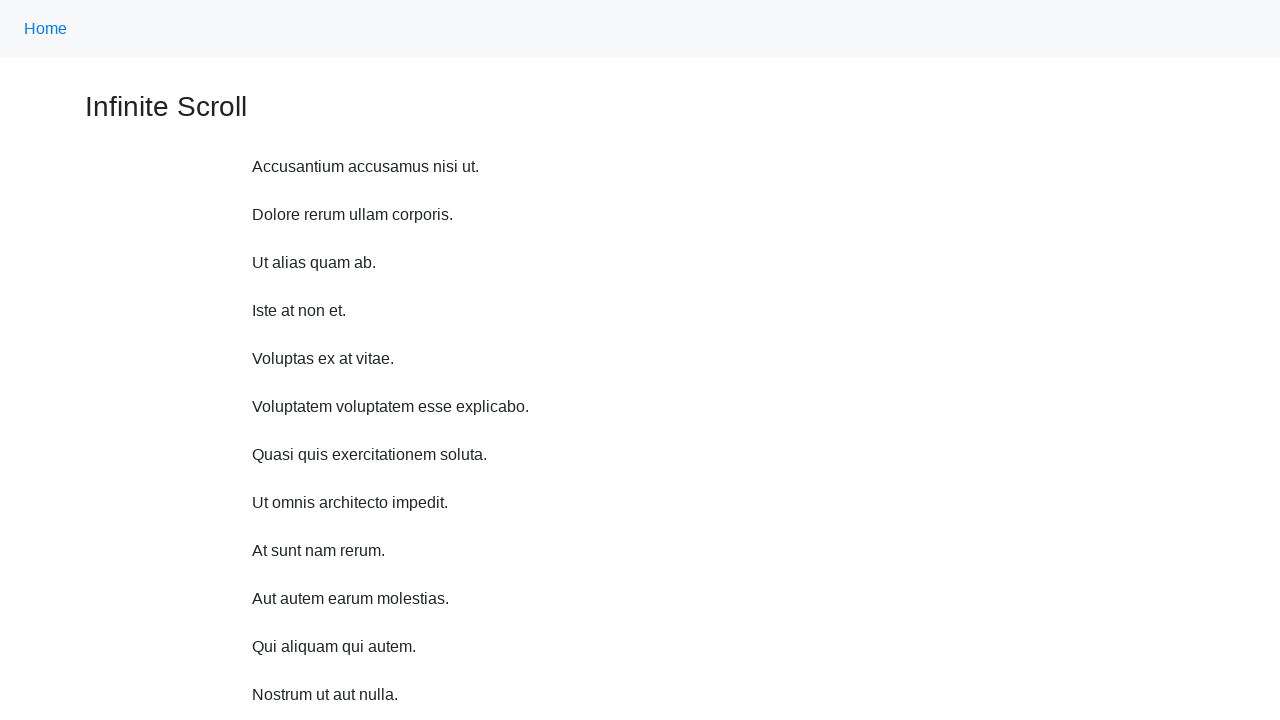

Scrolled up 750 pixels using JavaScript executor
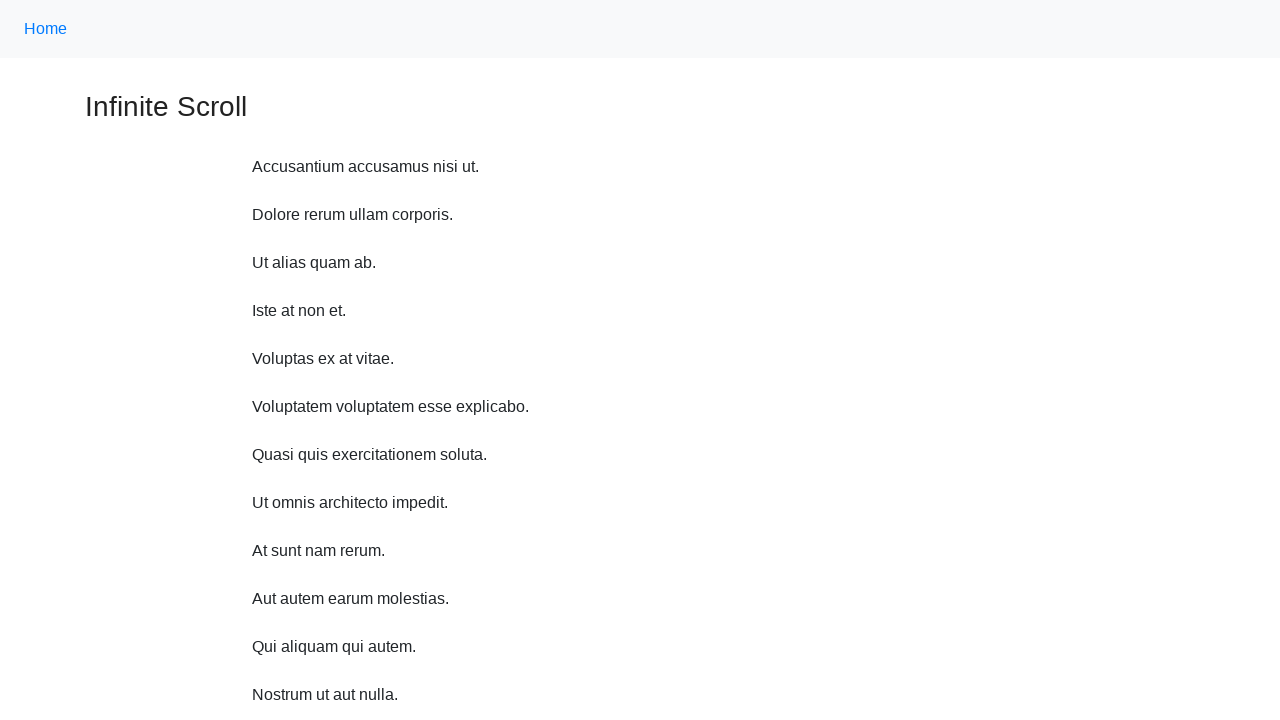

Waited 1 second for content to stabilize after scrolling up
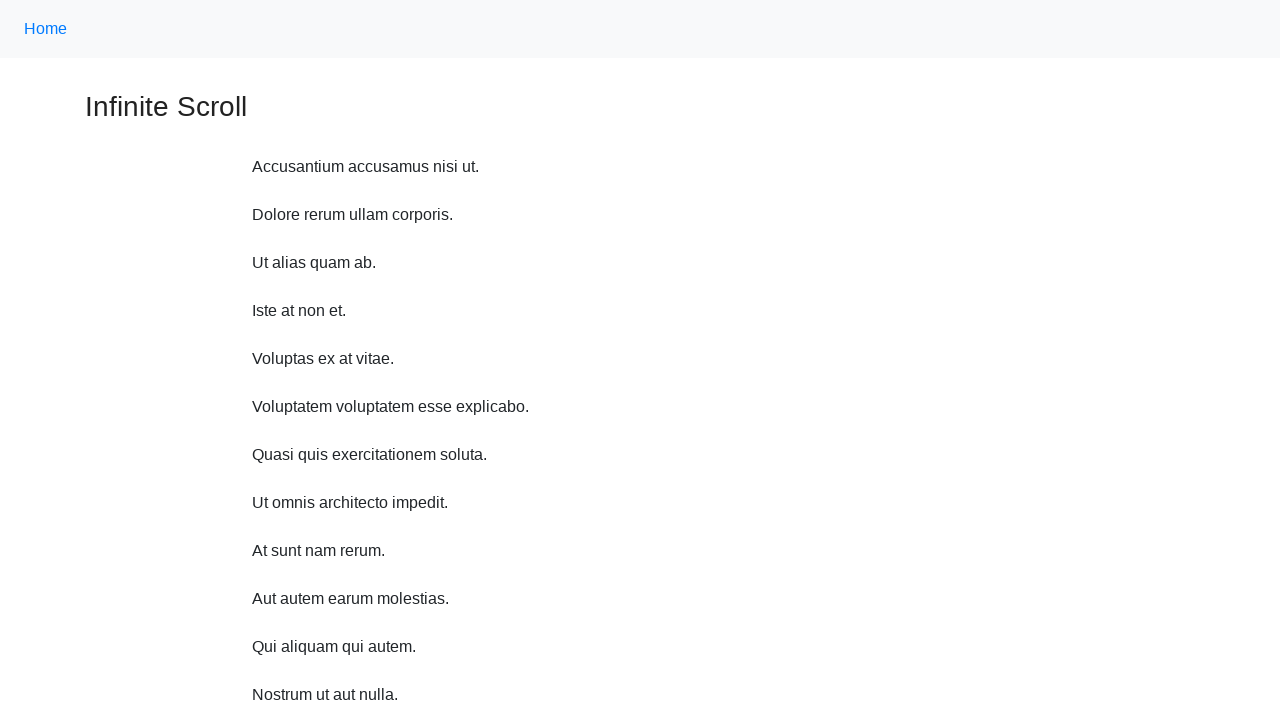

Scrolled up 750 pixels using JavaScript executor
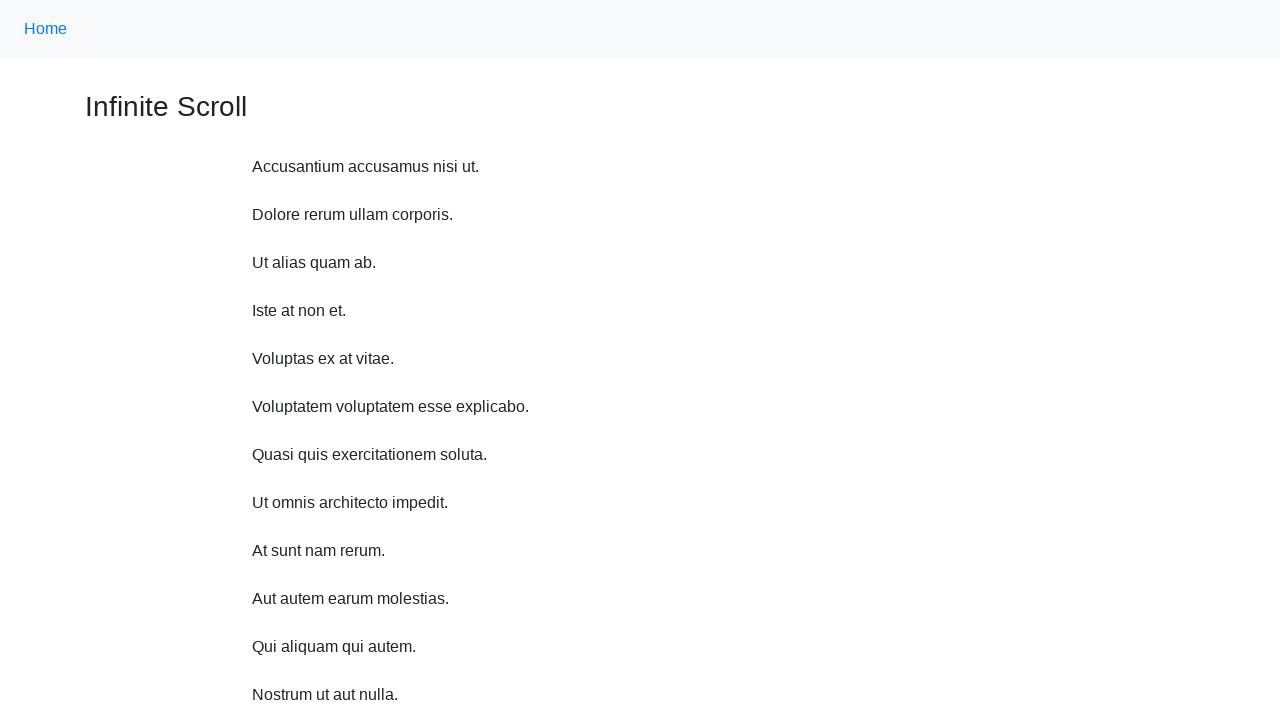

Waited 1 second for content to stabilize after scrolling up
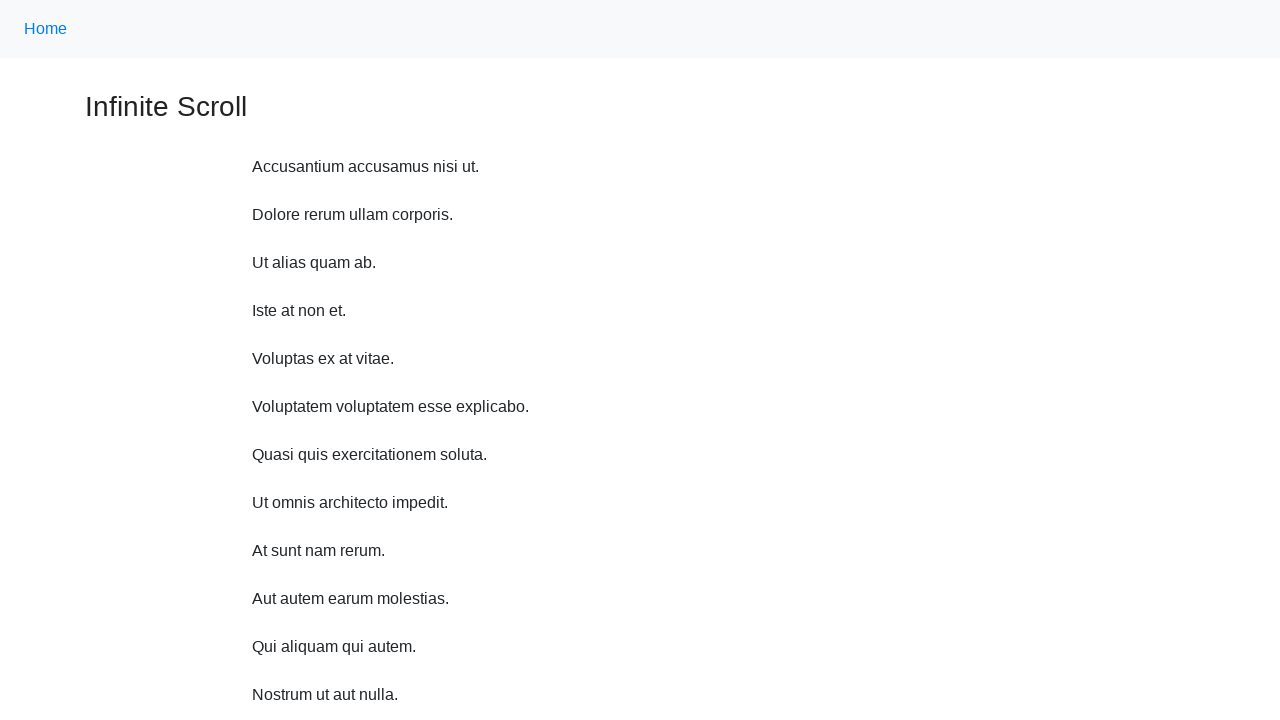

Scrolled up 750 pixels using JavaScript executor
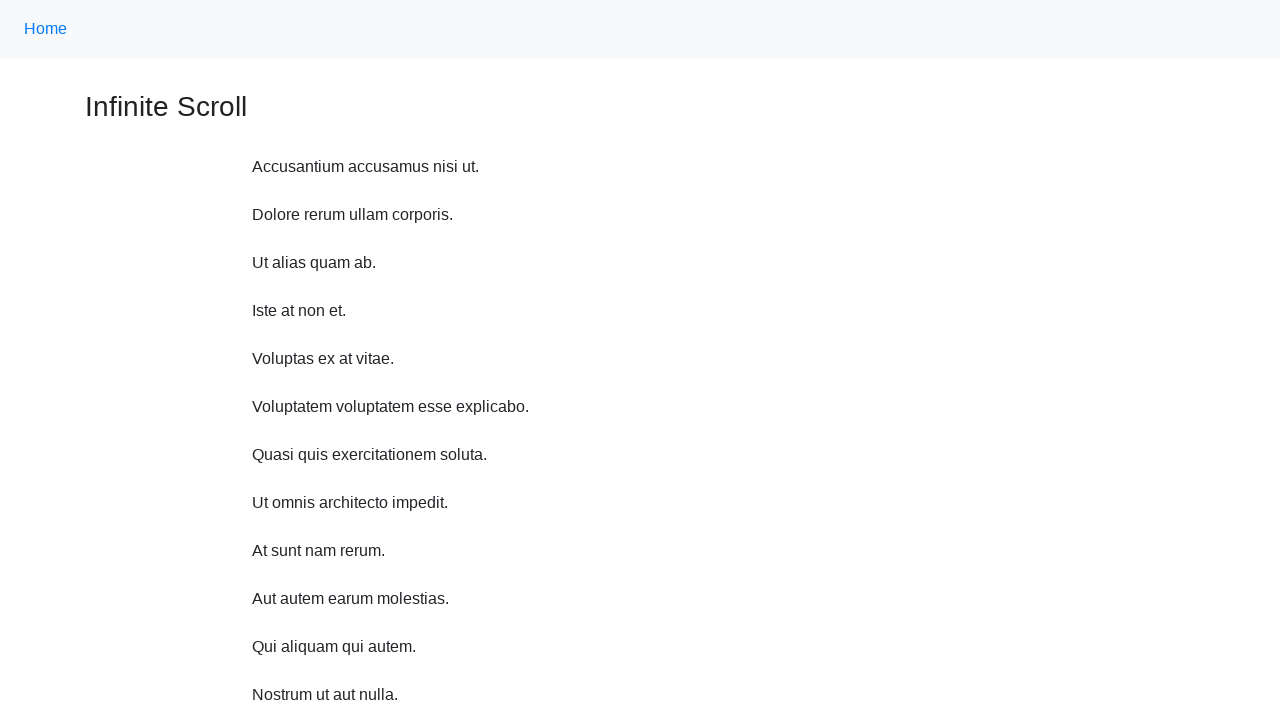

Waited 1 second for content to stabilize after scrolling up
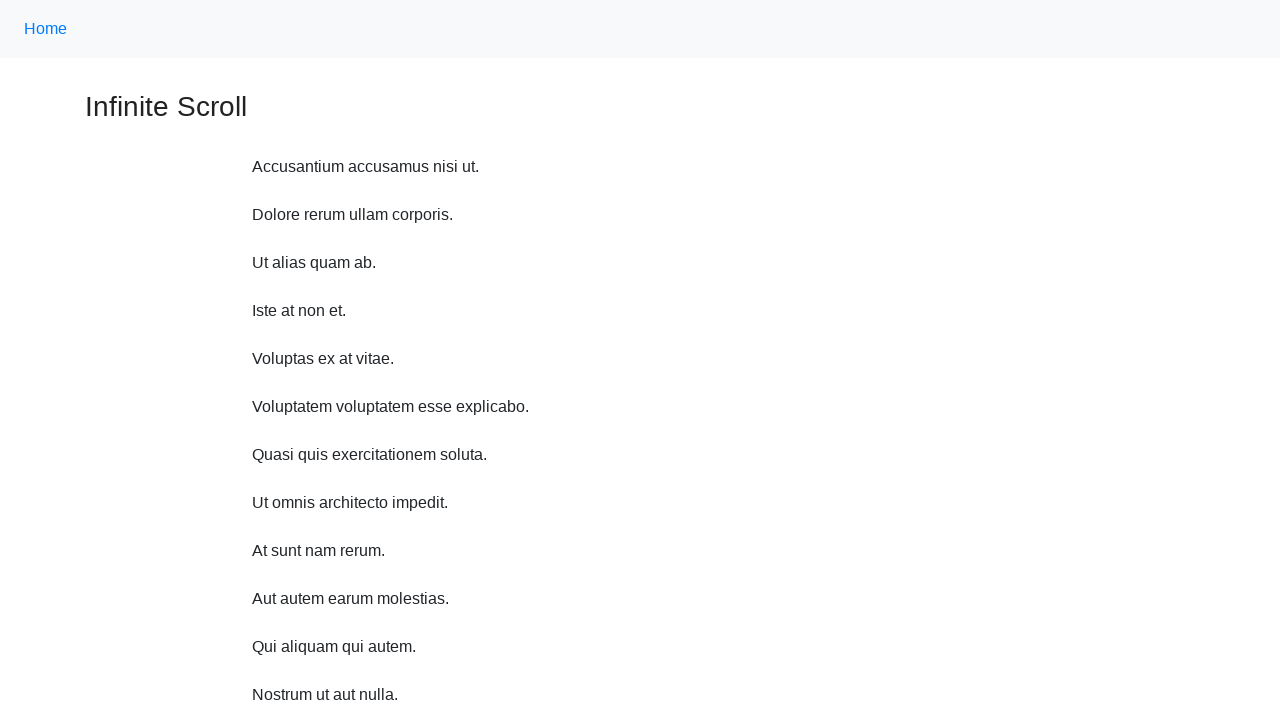

Scrolled up 750 pixels using JavaScript executor
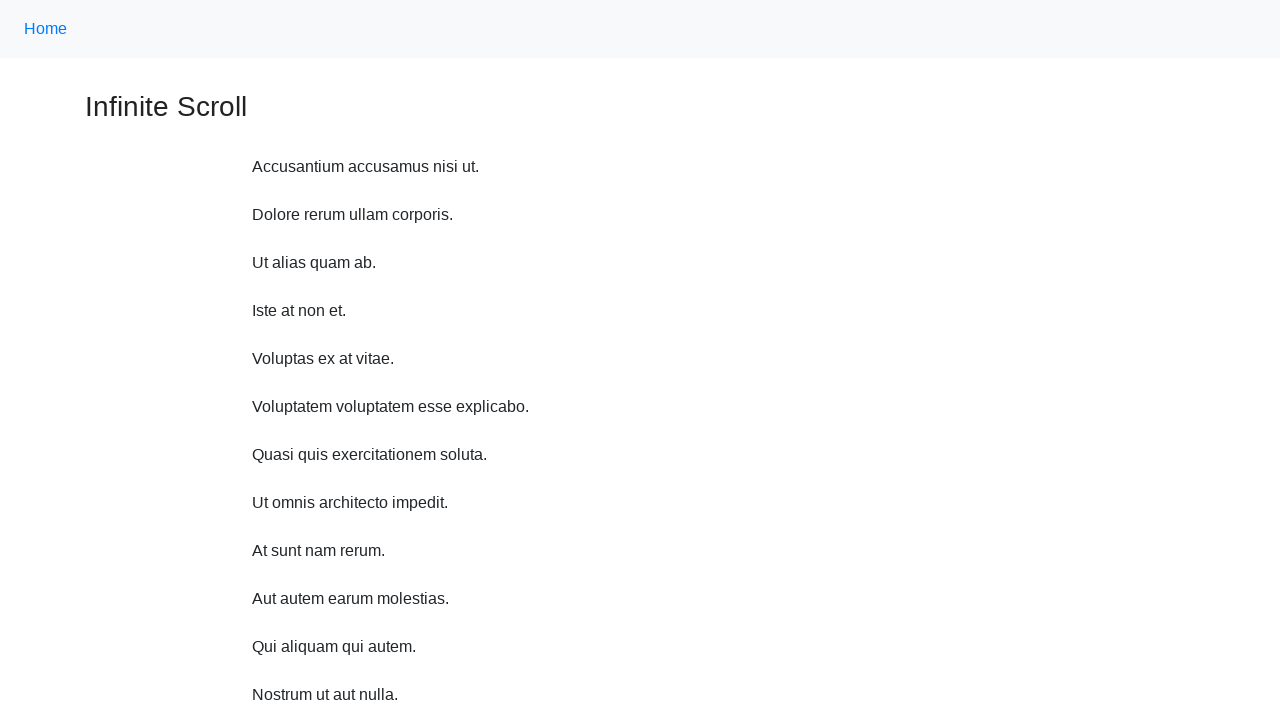

Waited 1 second for content to stabilize after scrolling up
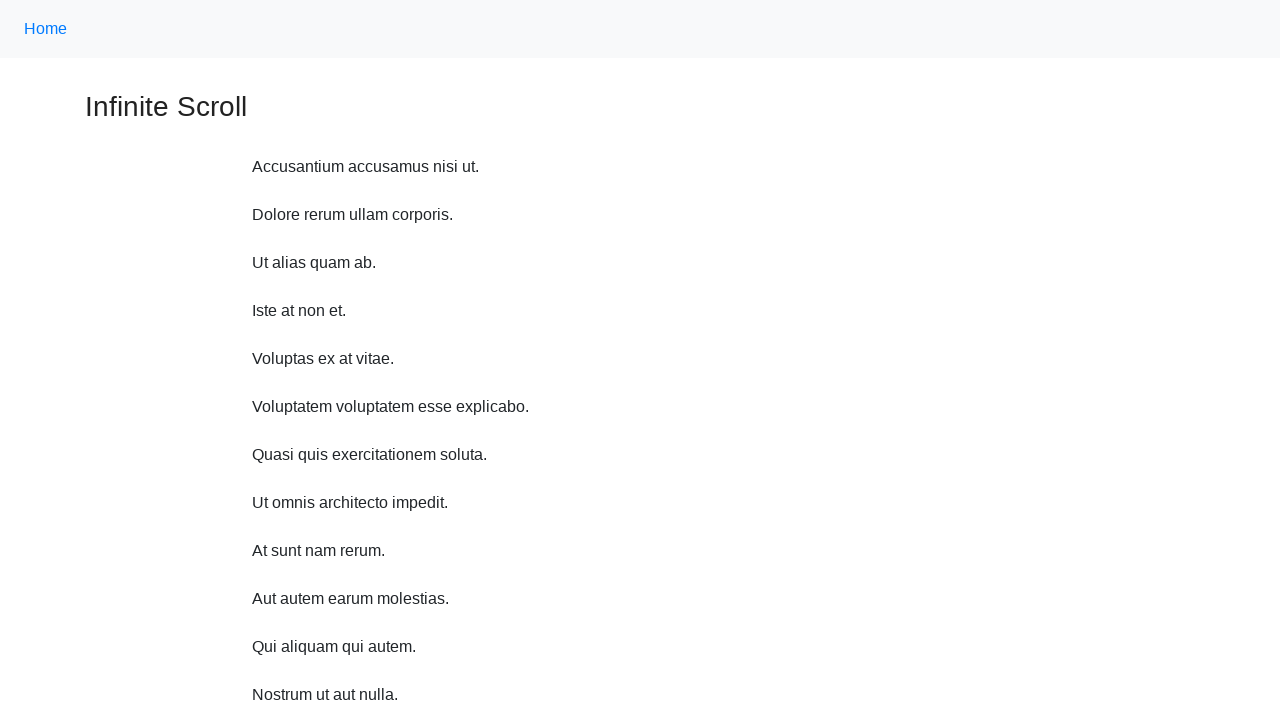

Scrolled up 750 pixels using JavaScript executor
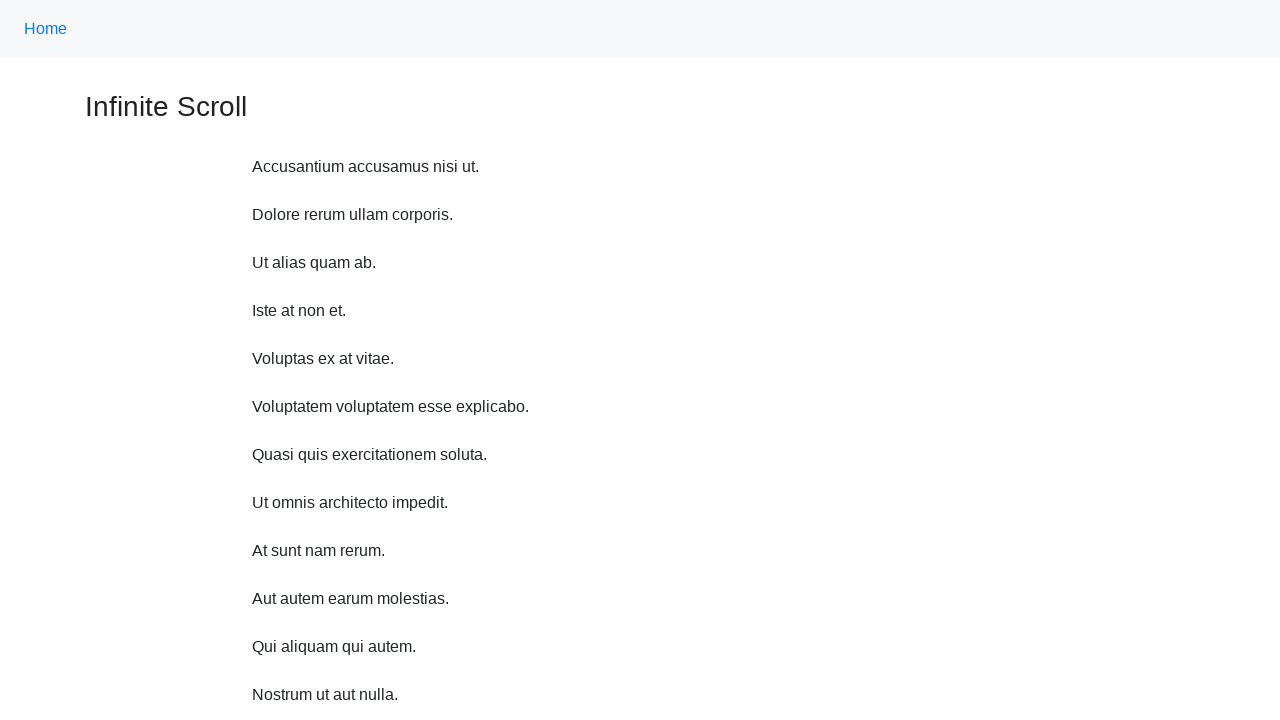

Waited 1 second for content to stabilize after scrolling up
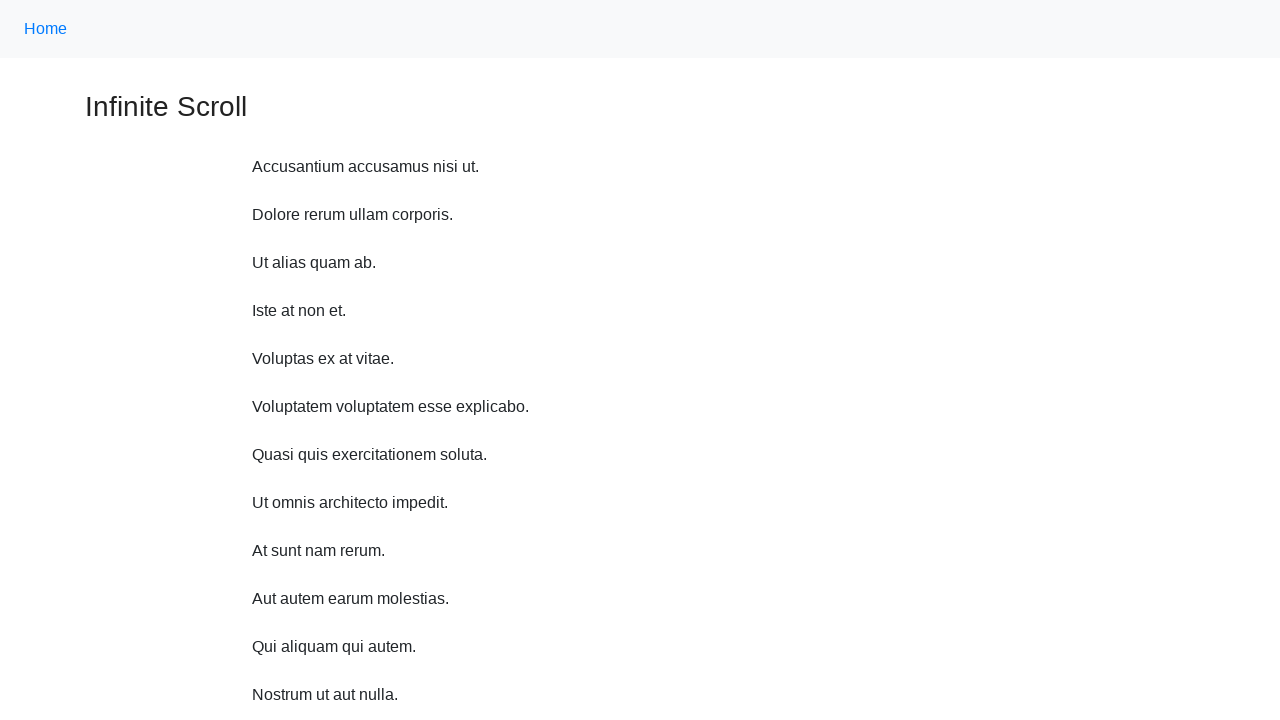

Scrolled up 750 pixels using JavaScript executor
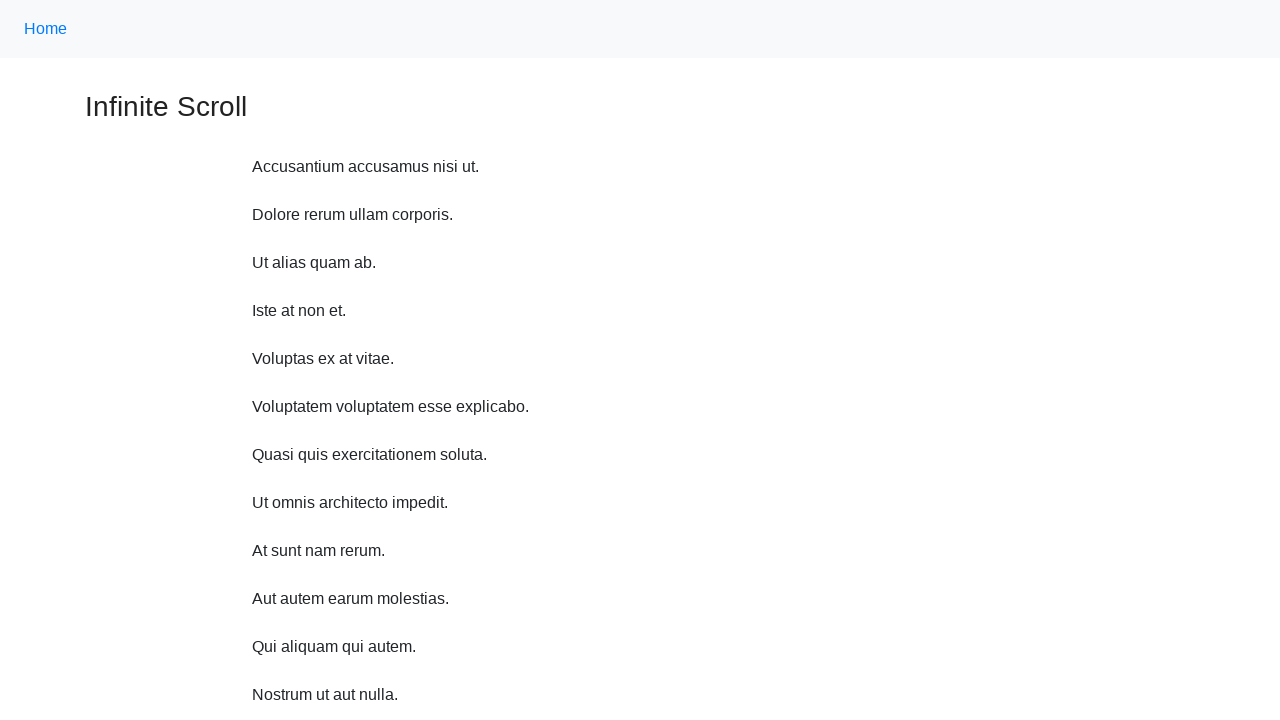

Waited 1 second for content to stabilize after scrolling up
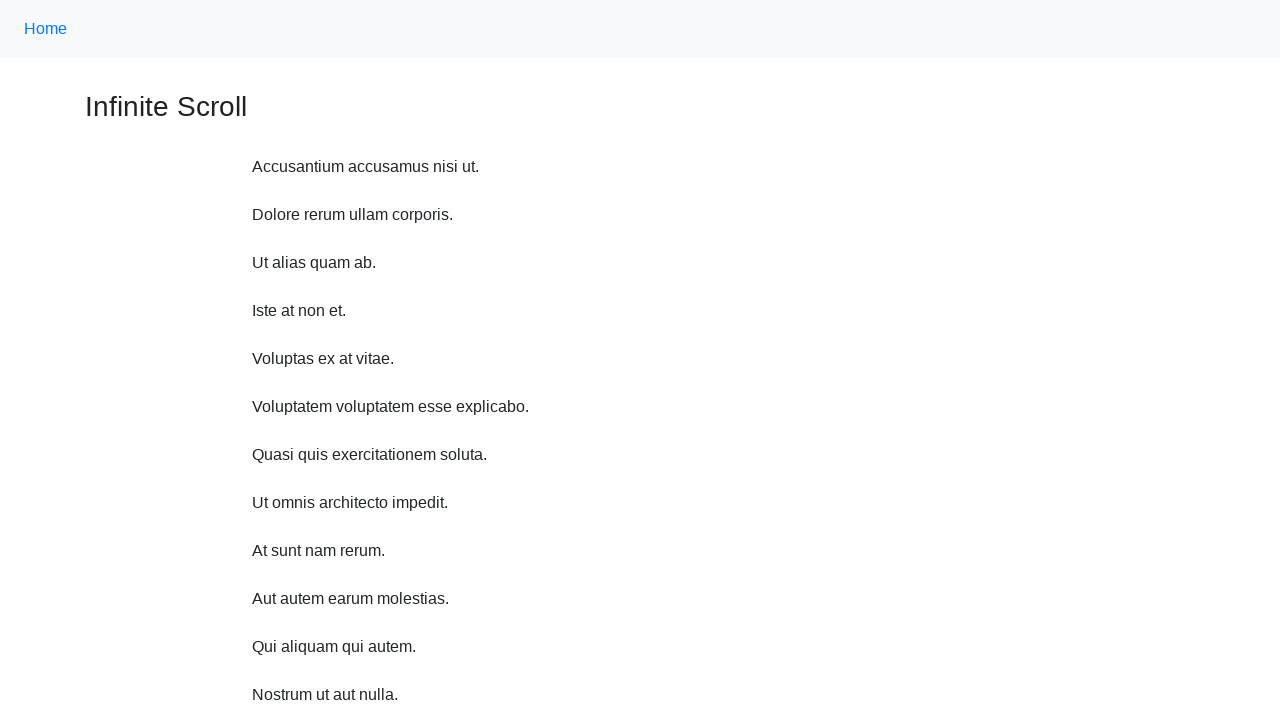

Scrolled up 750 pixels using JavaScript executor
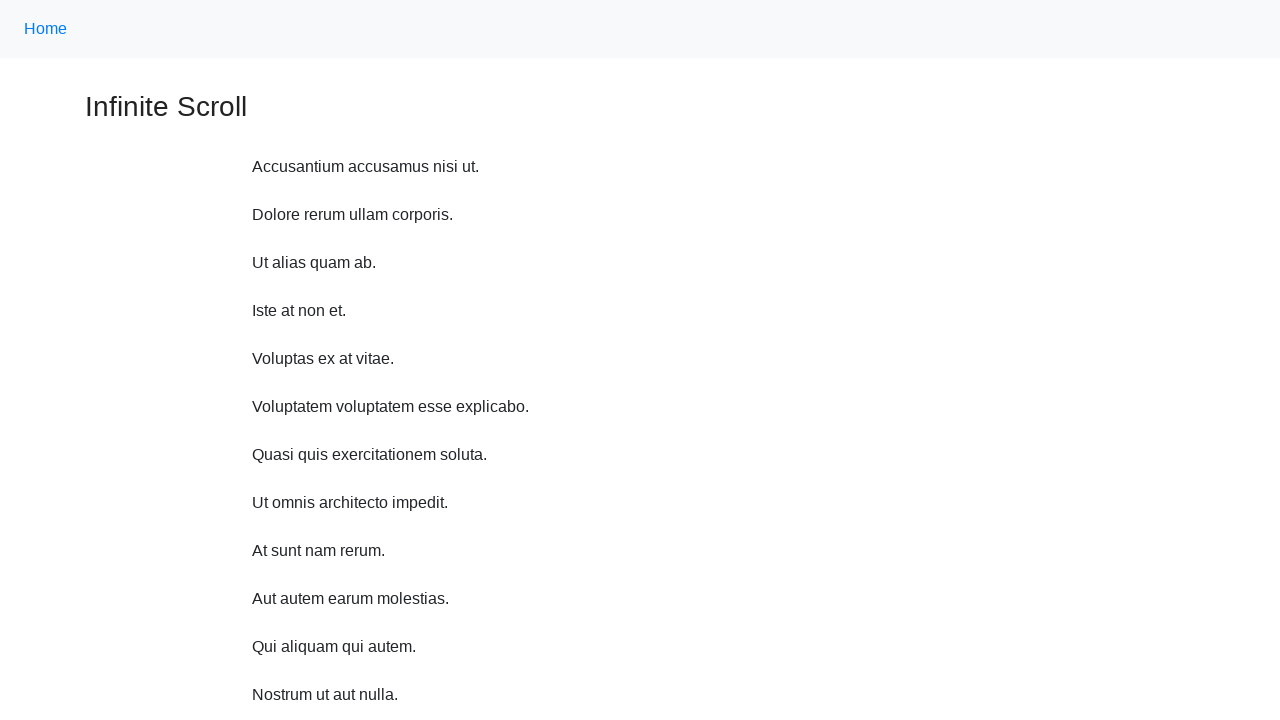

Waited 1 second for content to stabilize after scrolling up
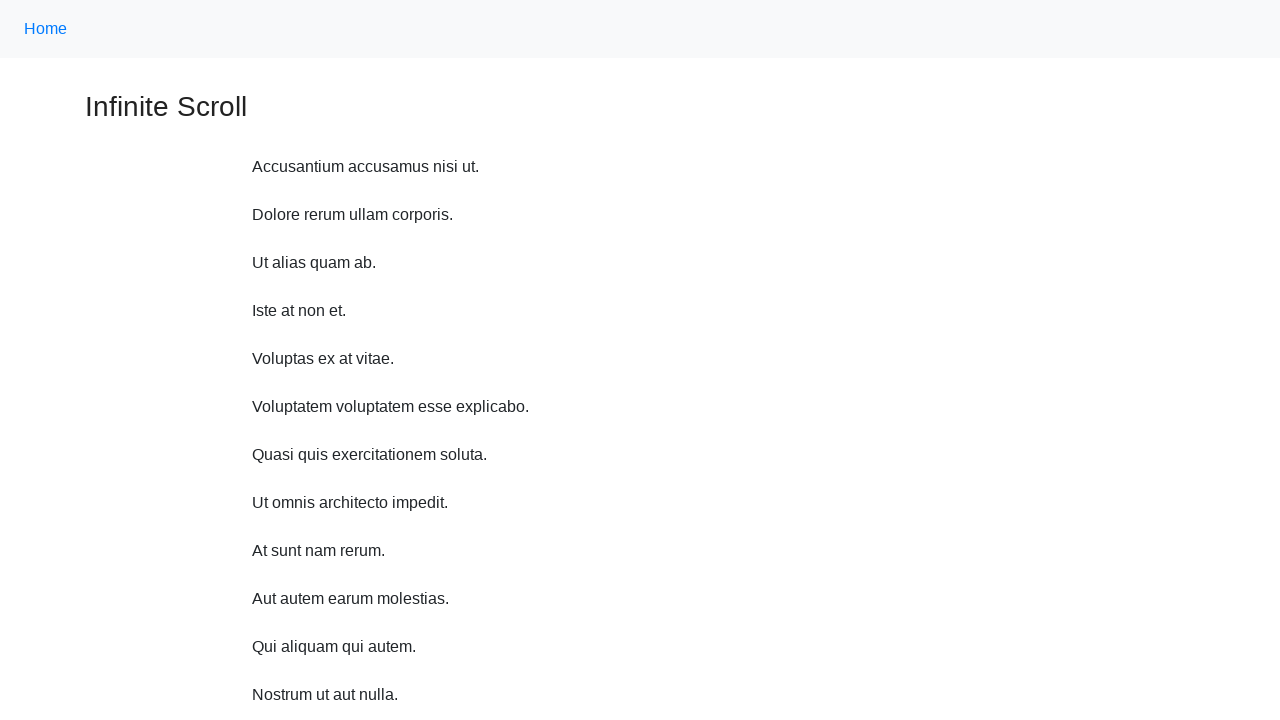

Scrolled up 750 pixels using JavaScript executor
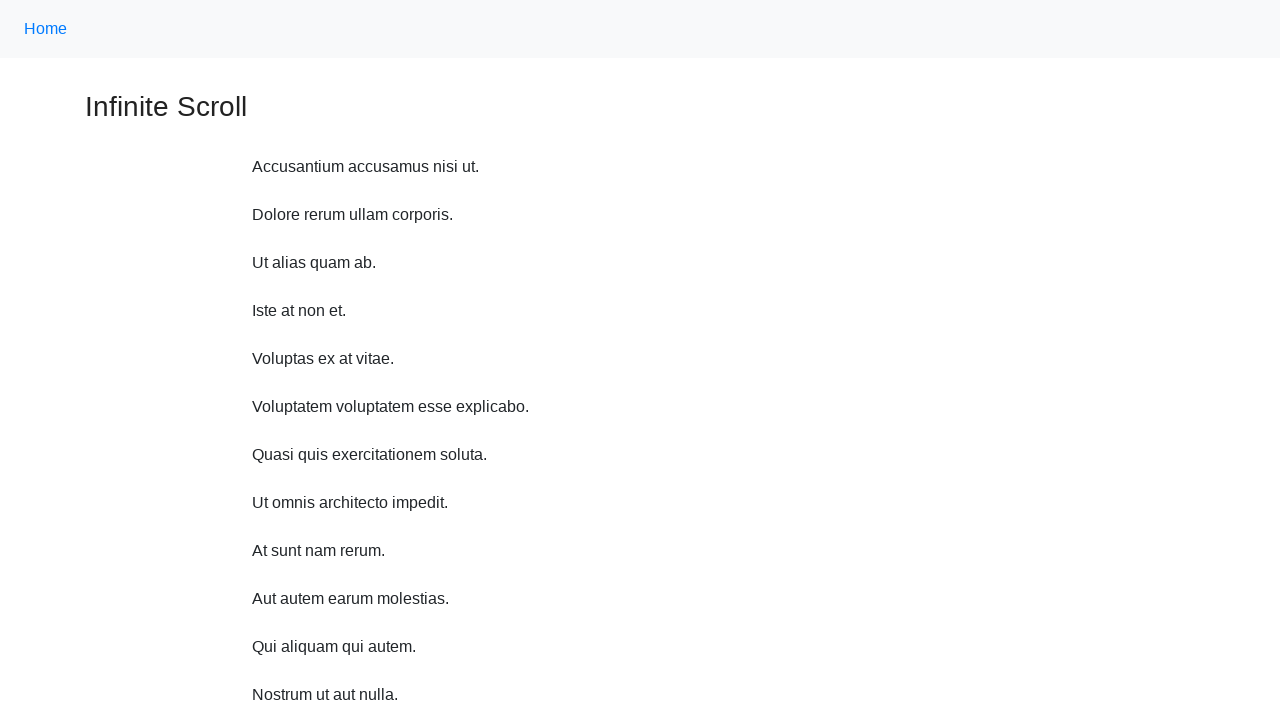

Waited 1 second for content to stabilize after scrolling up
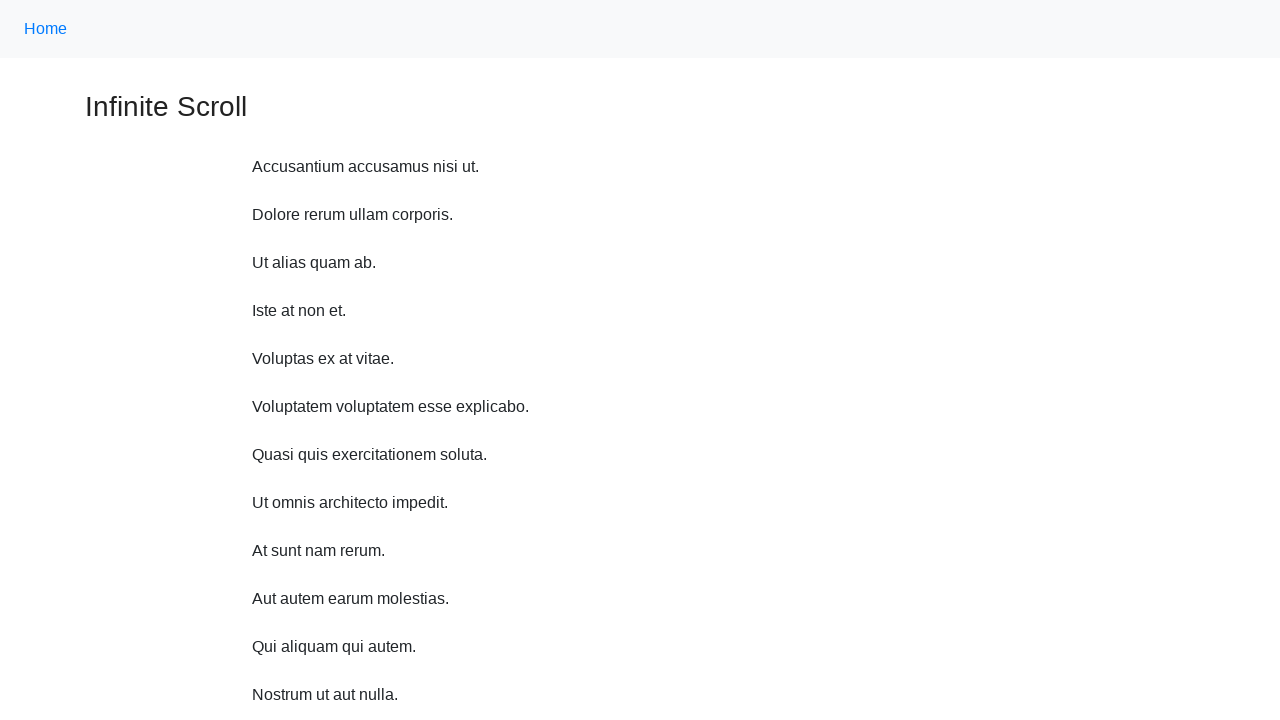

Scrolled up 750 pixels using JavaScript executor
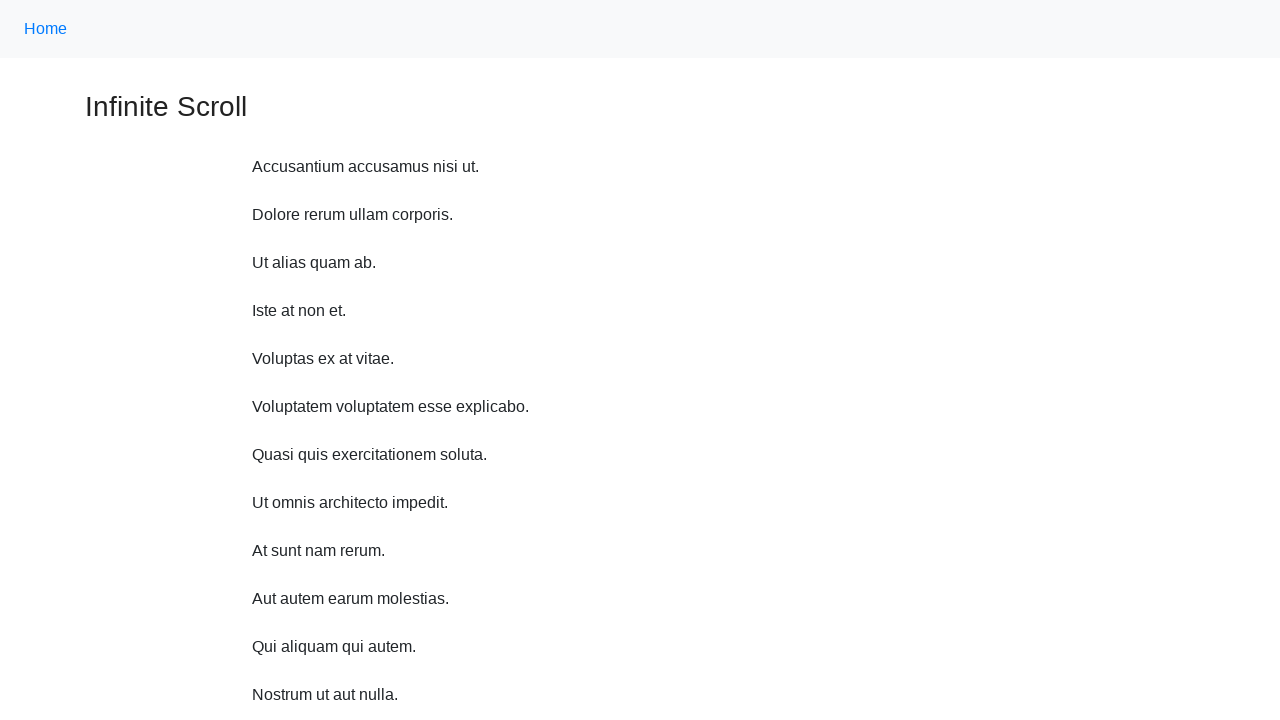

Waited 1 second for content to stabilize after scrolling up
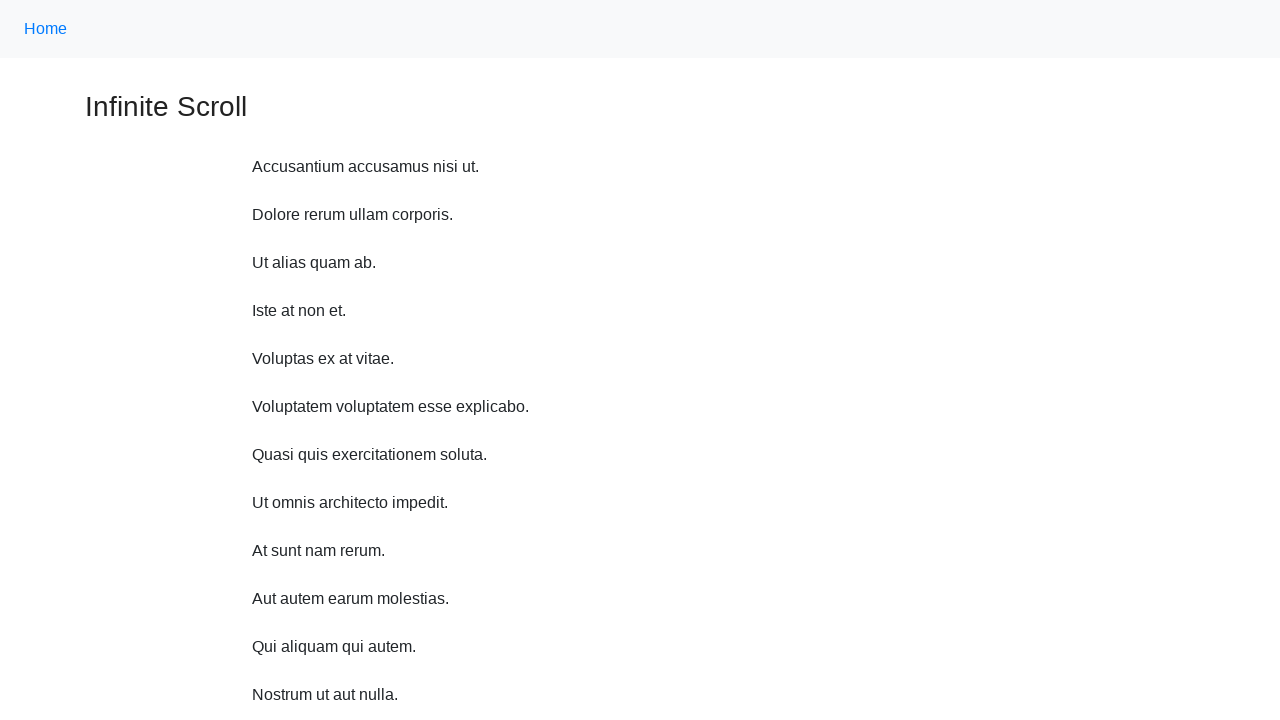

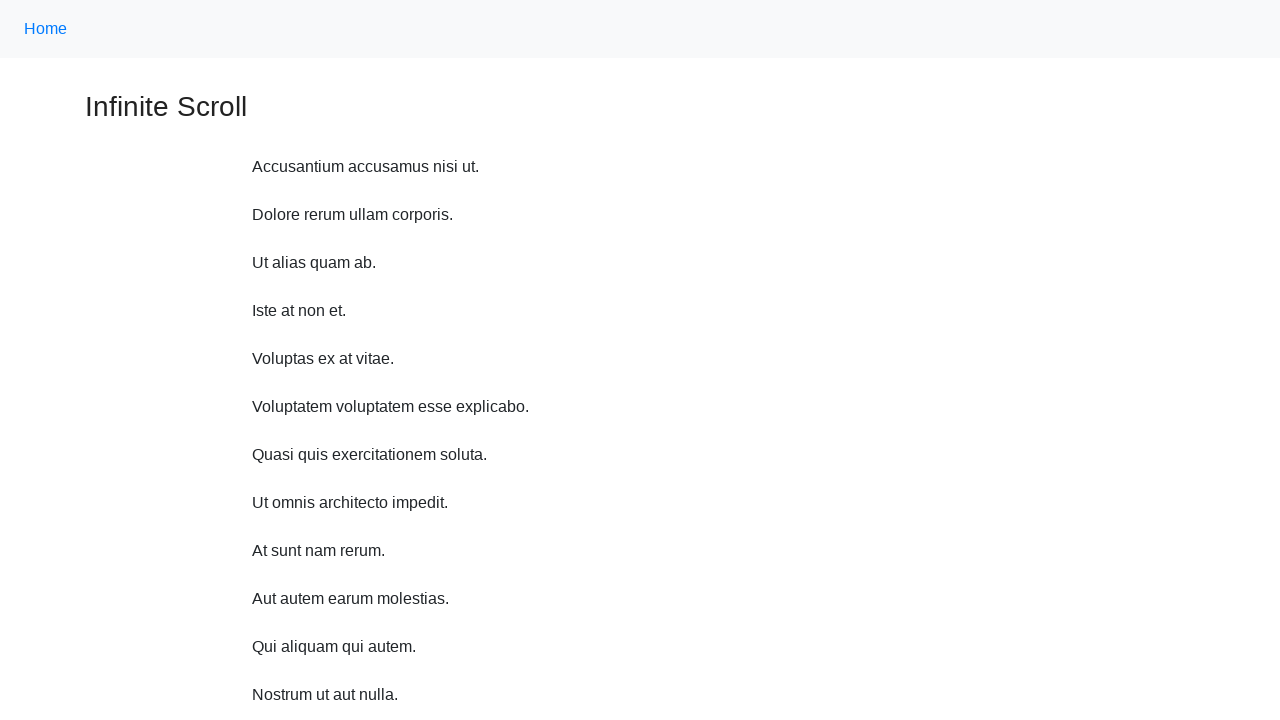